Tests various link interactions including clicking links, checking for broken links, and counting links on the page

Starting URL: https://www.leafground.com/link.xhtml

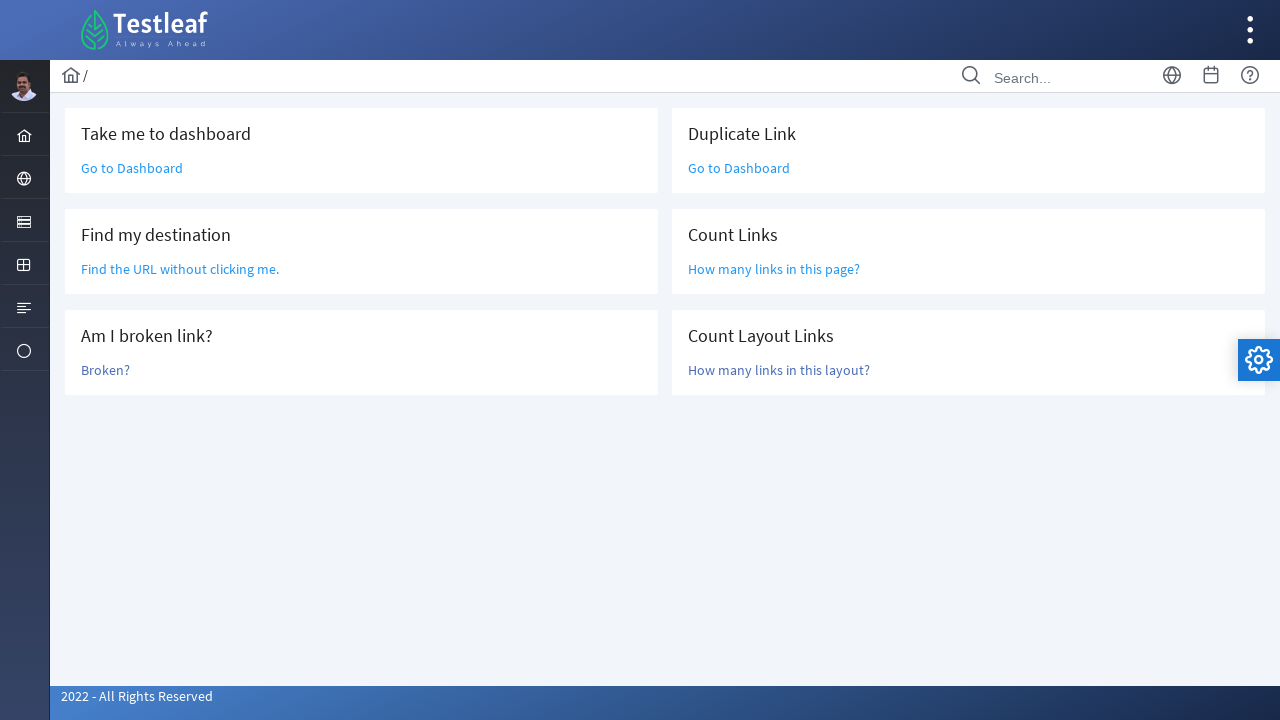

Clicked 'Go to Dashboard' link at (132, 168) on text=Go to Dashboard
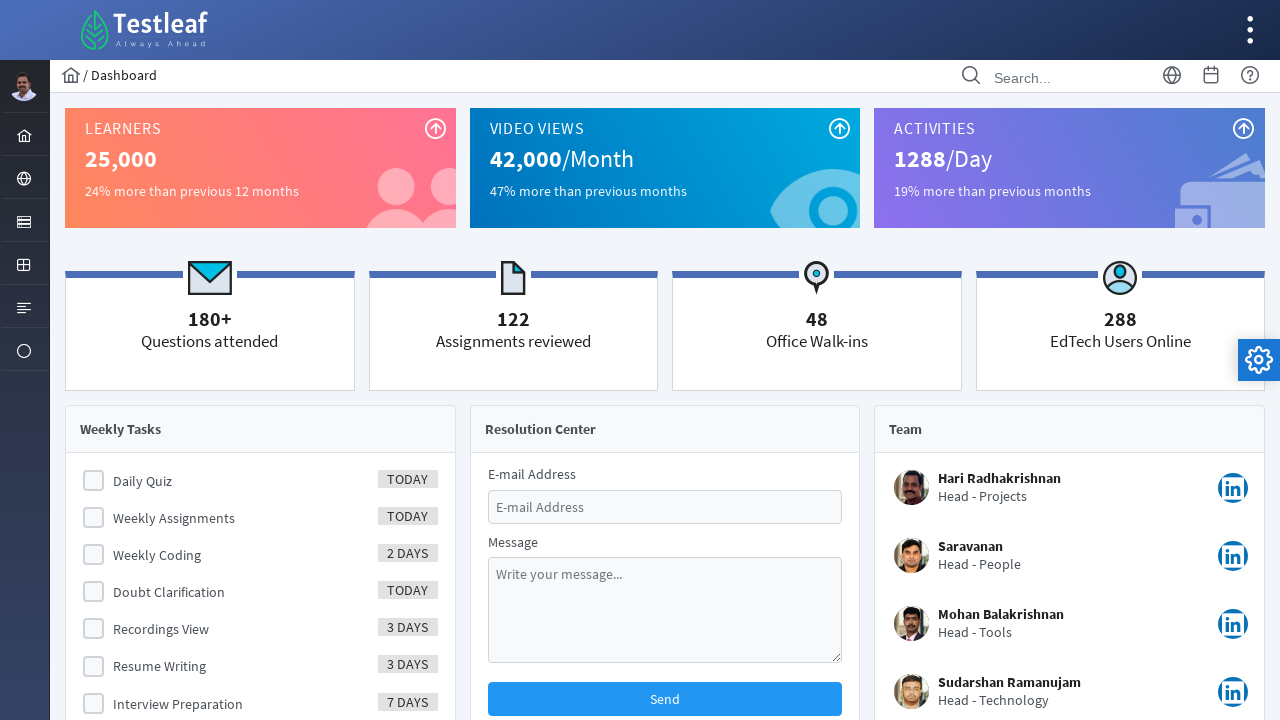

Navigated back from Dashboard
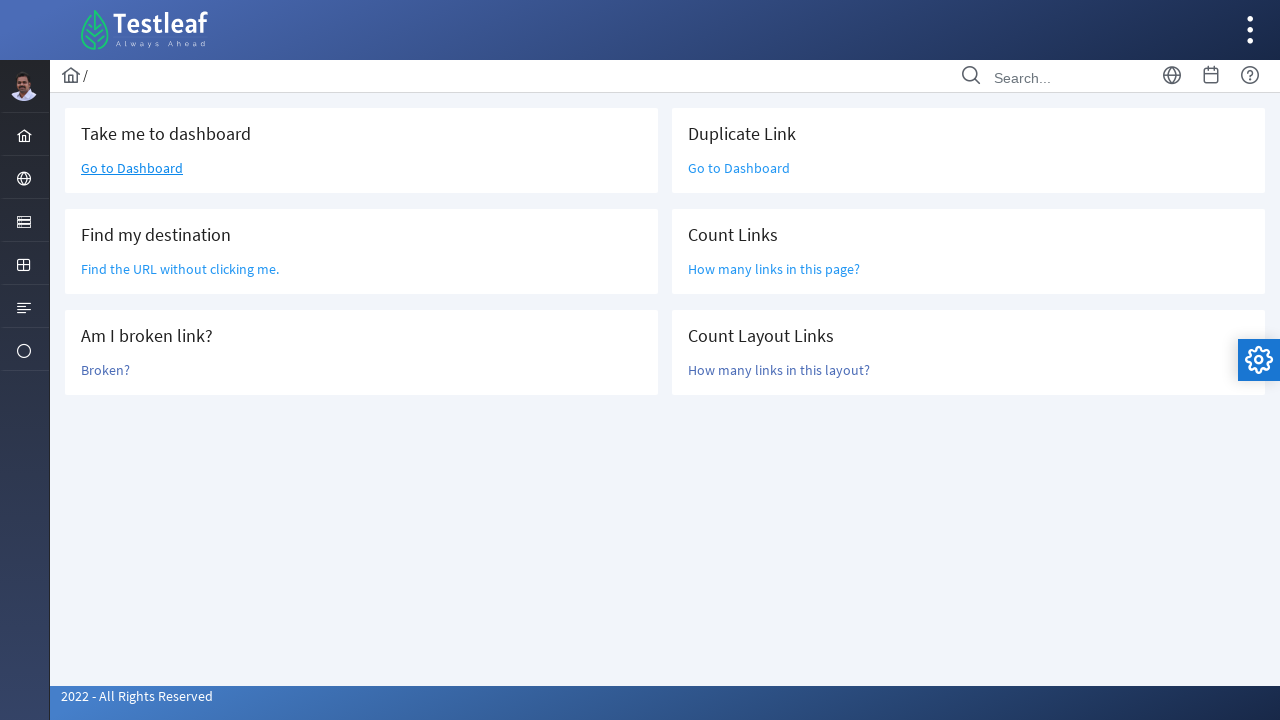

Located 'Find the URL' link element
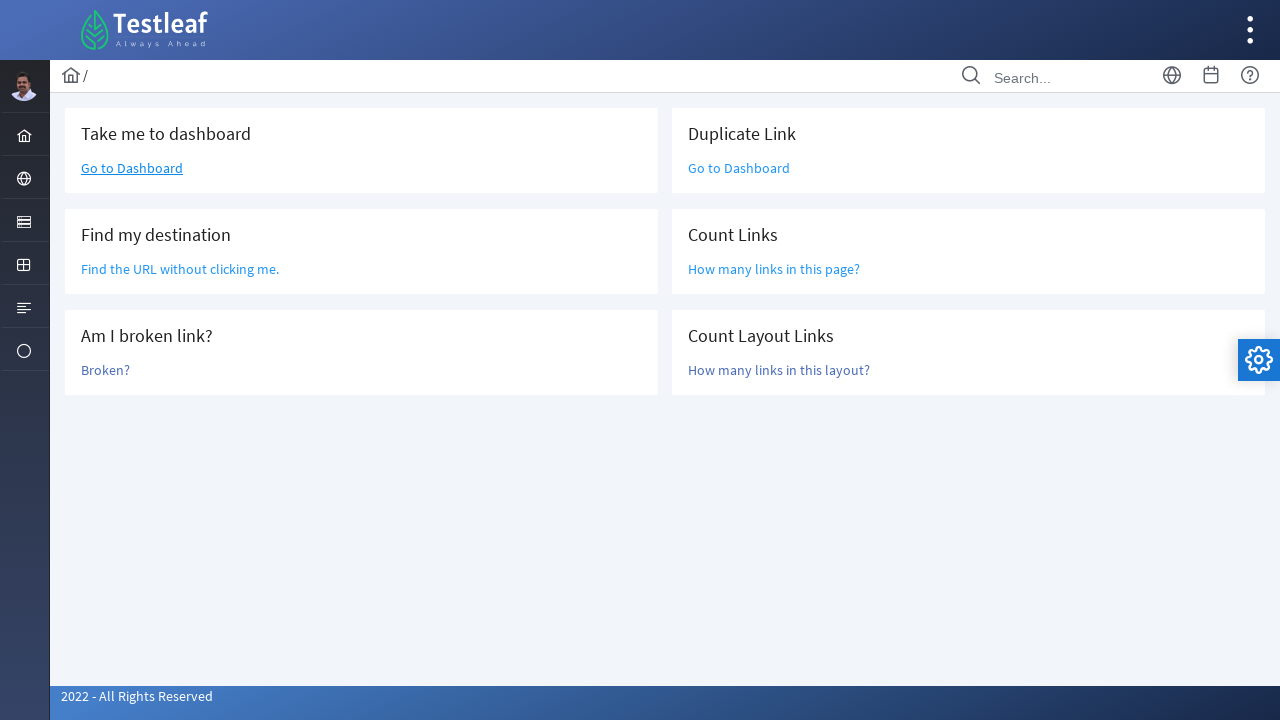

Retrieved href attribute: /grid.xhtml
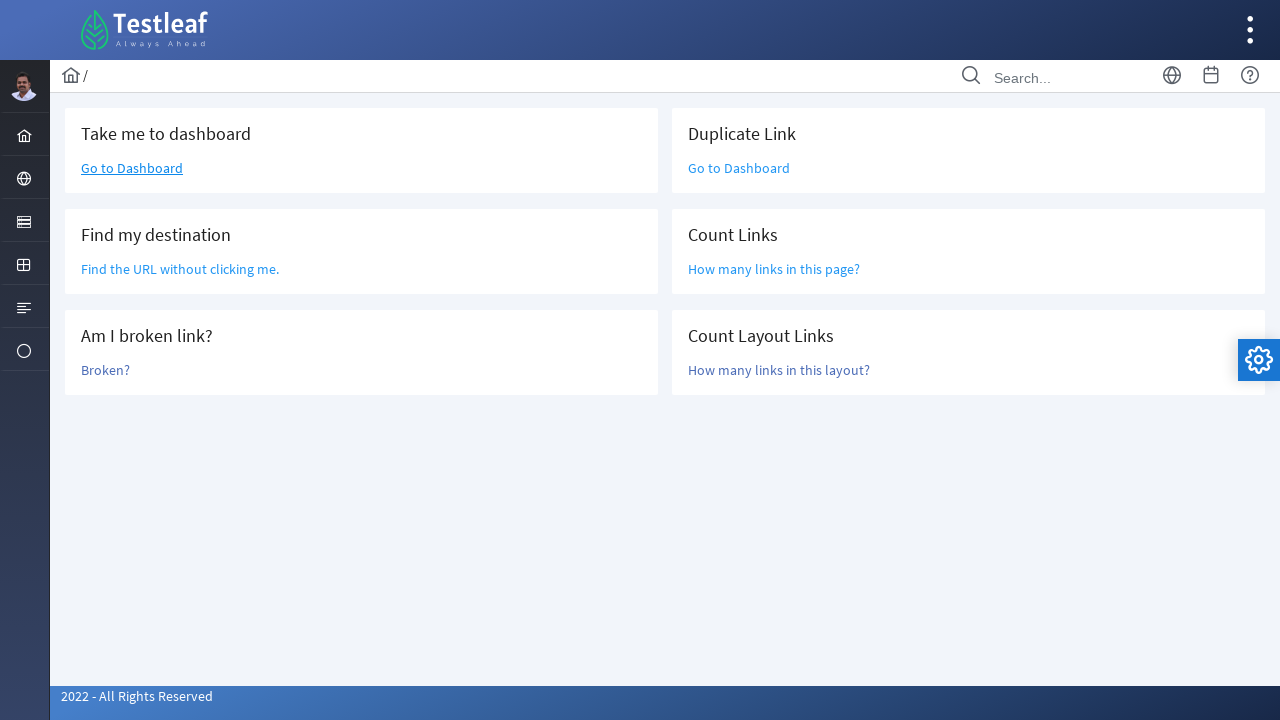

Clicked potentially broken link at (106, 370) on text=/Broken?/
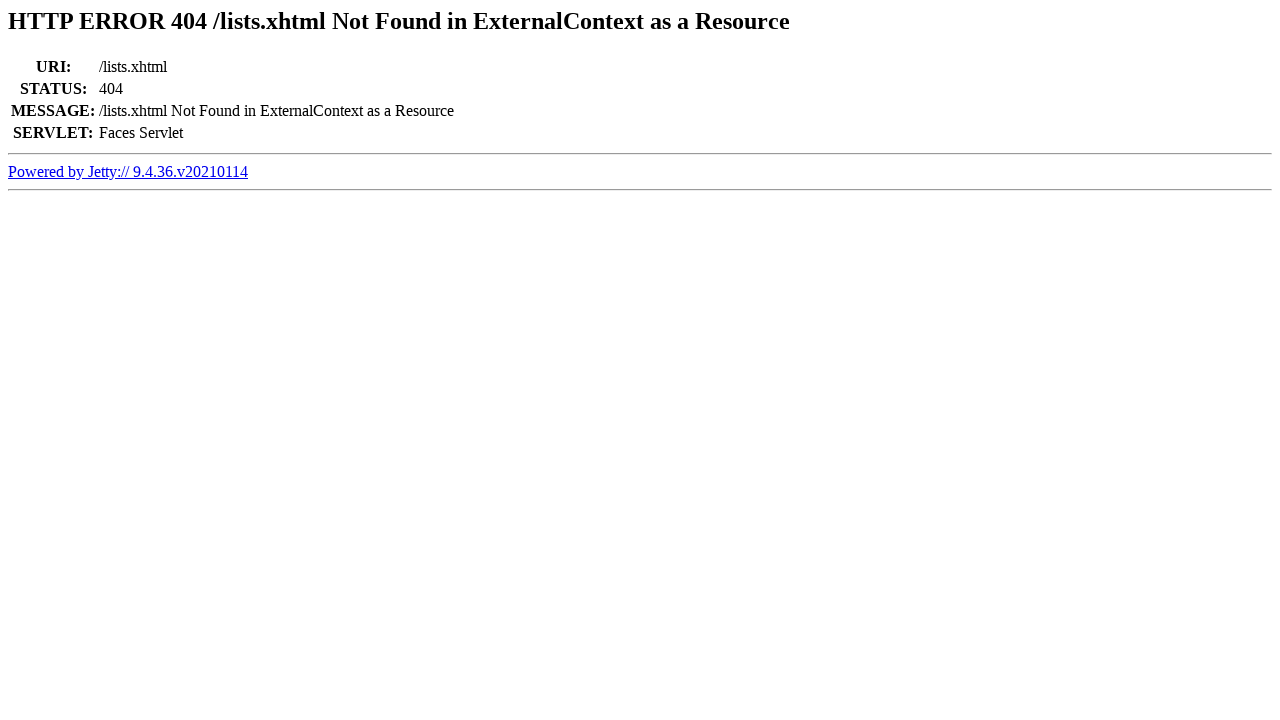

Retrieved page title: Error 404 /lists.xhtml Not Found in ExternalContext as a Resource
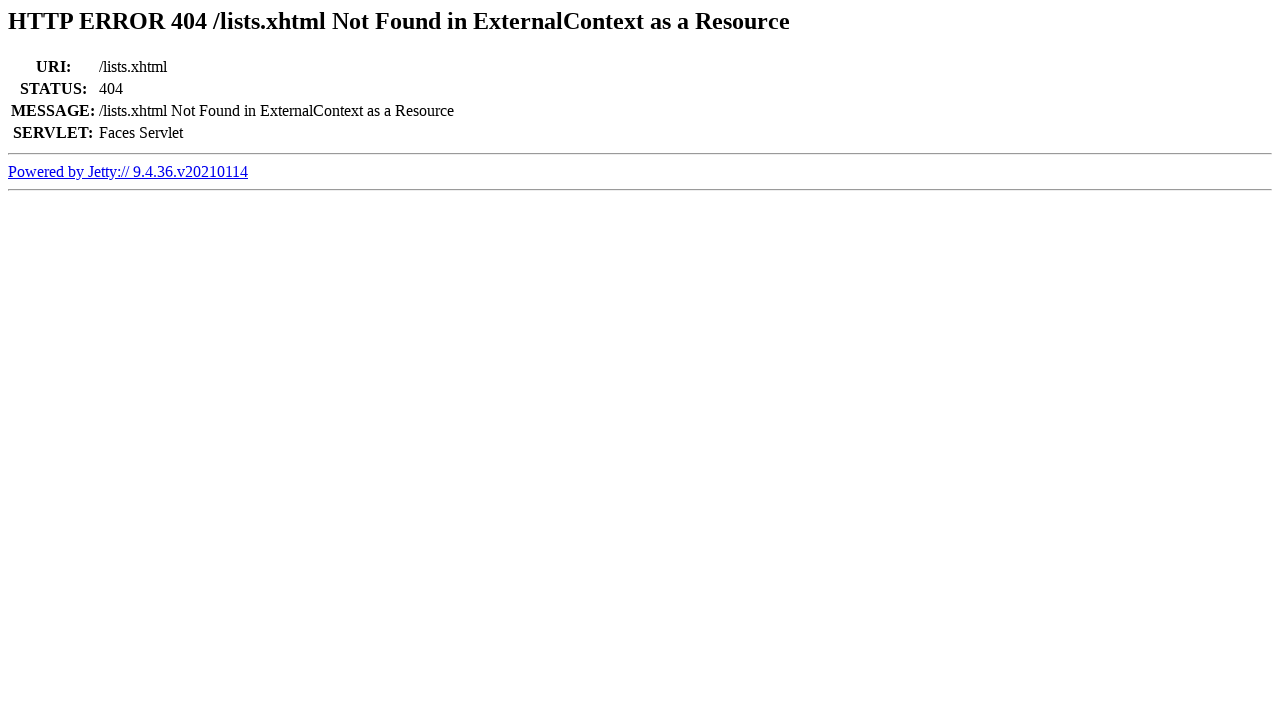

Navigated back from broken link check
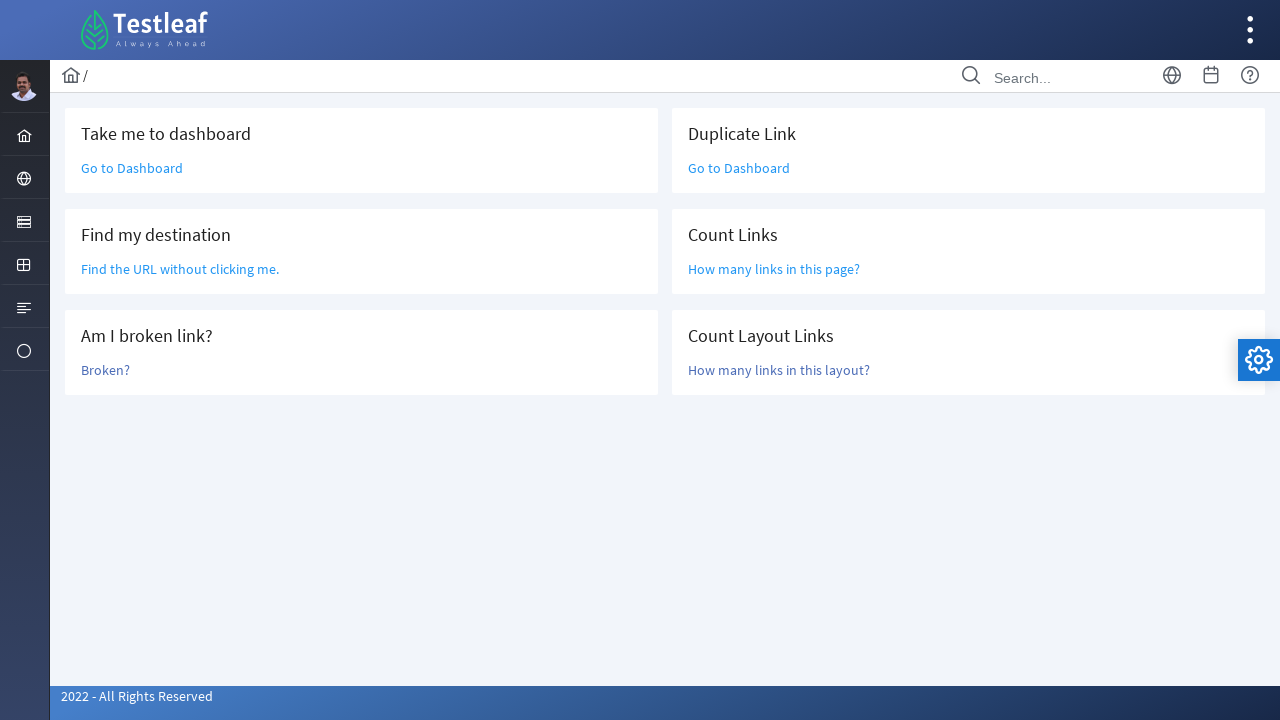

Located all link elements on page
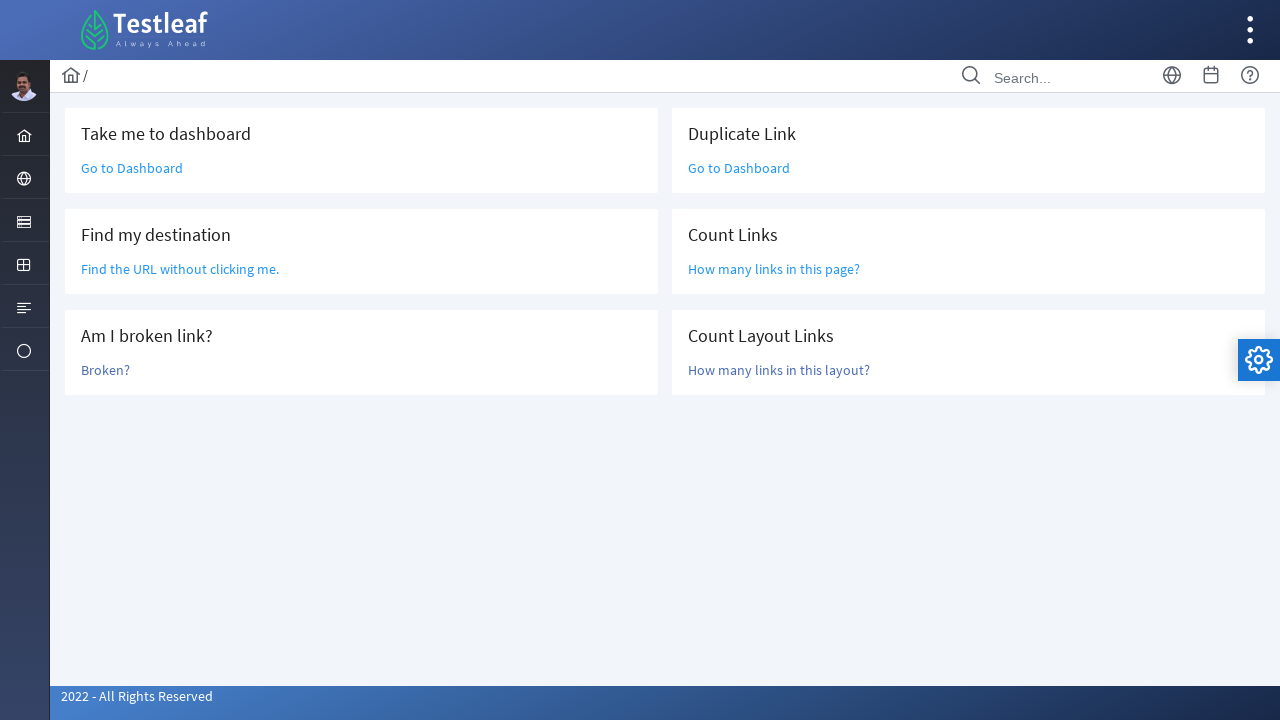

Counted total links on page: 47
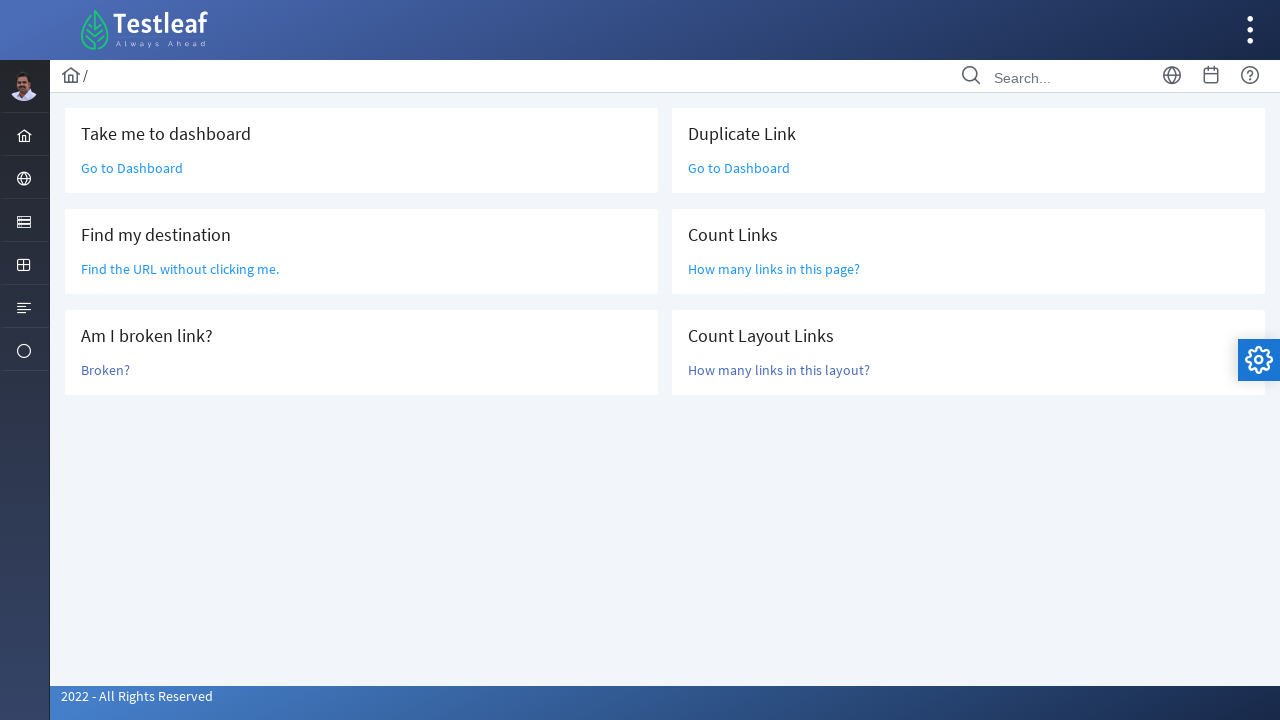

Retrieved link 1: '' -> /dashboard.xhtml
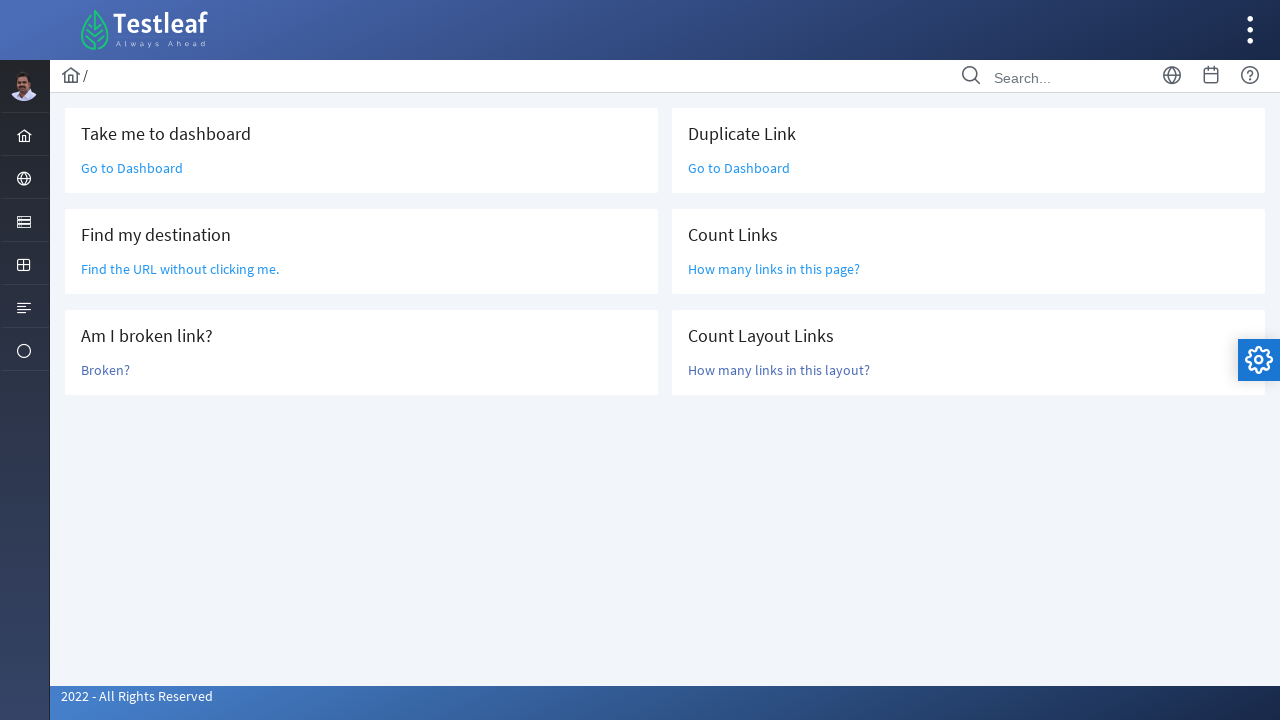

Retrieved link 2: '
            
        ' -> #
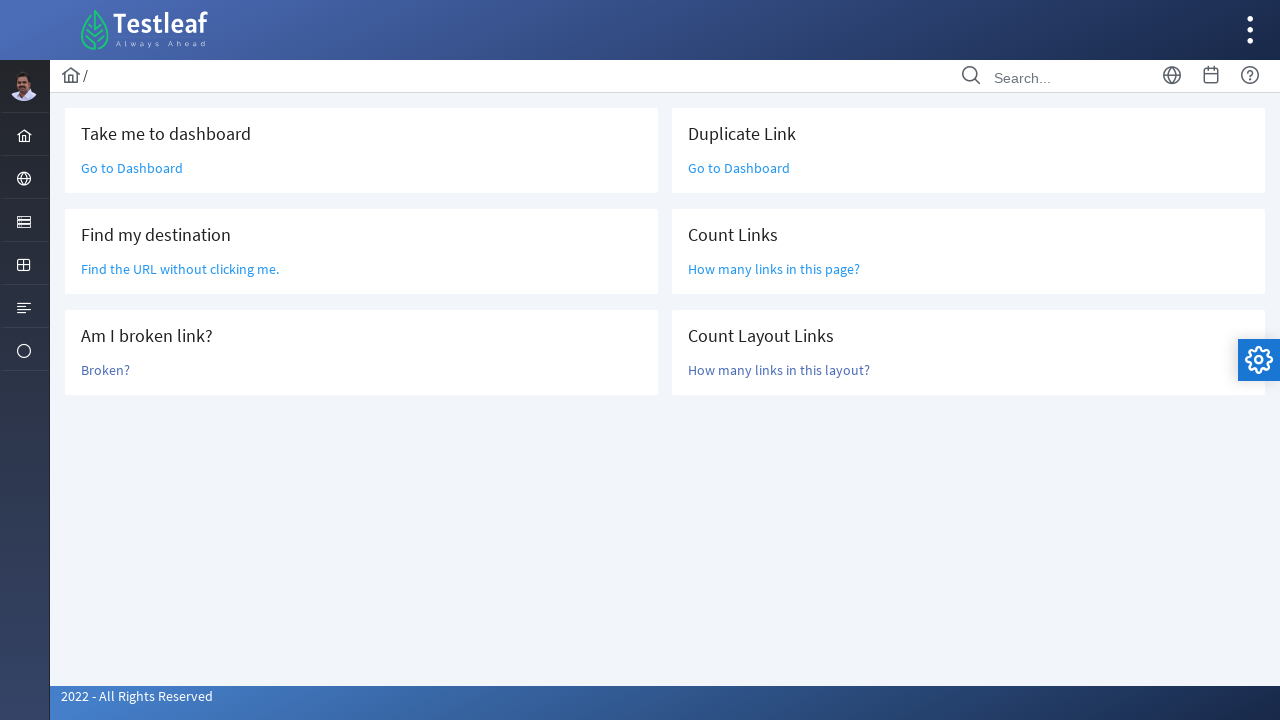

Retrieved link 3: '
            
        ' -> #
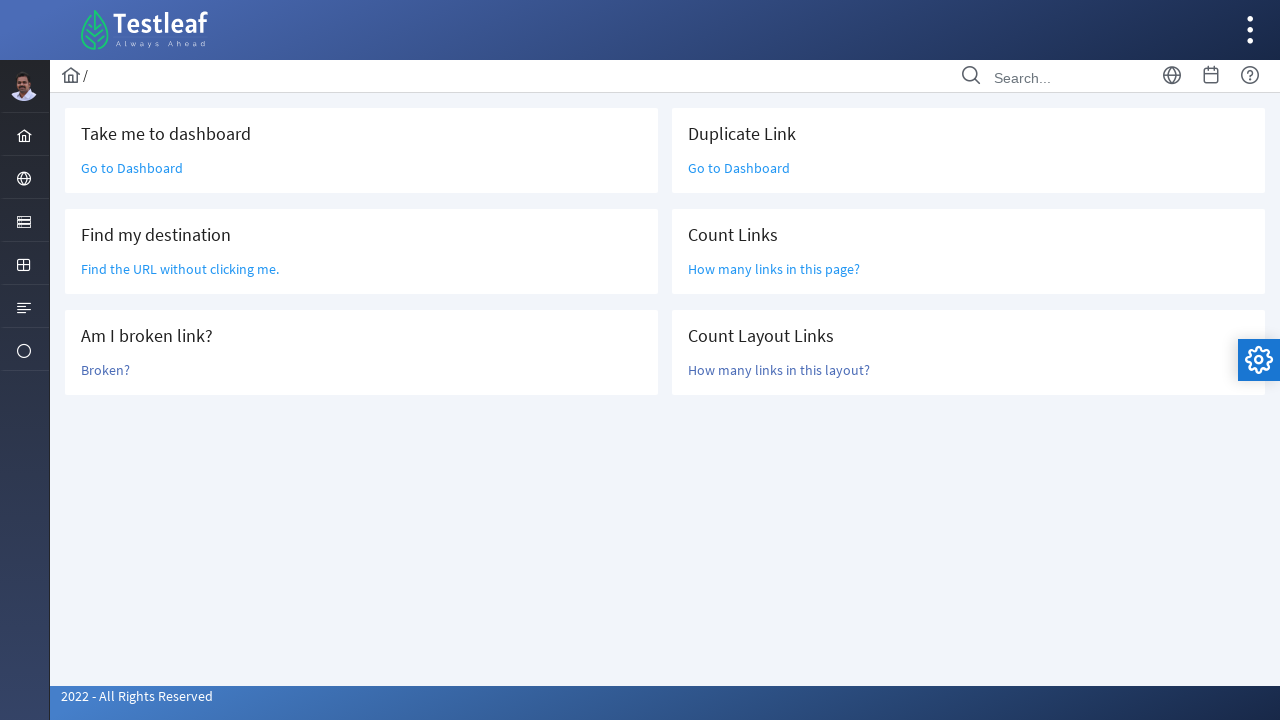

Retrieved link 4: '
                            Babu Manickam
                            Administrator
                        ' -> #
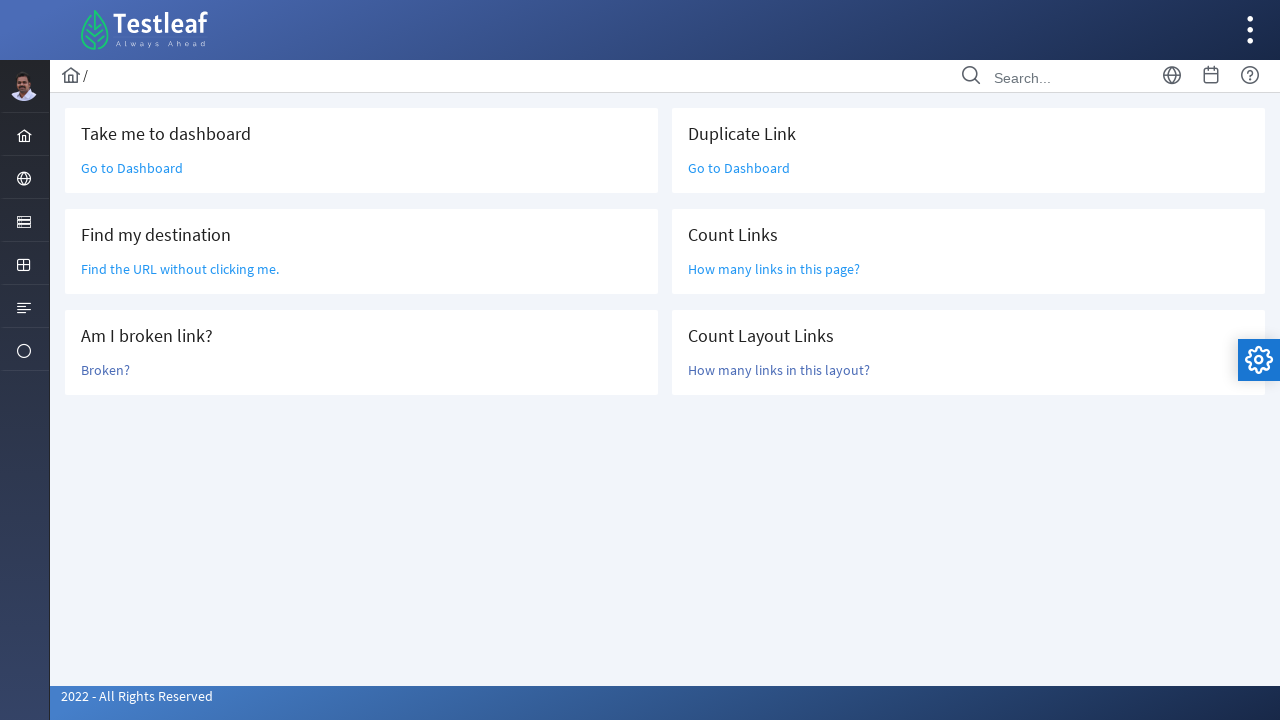

Retrieved link 5: 'Home' -> #
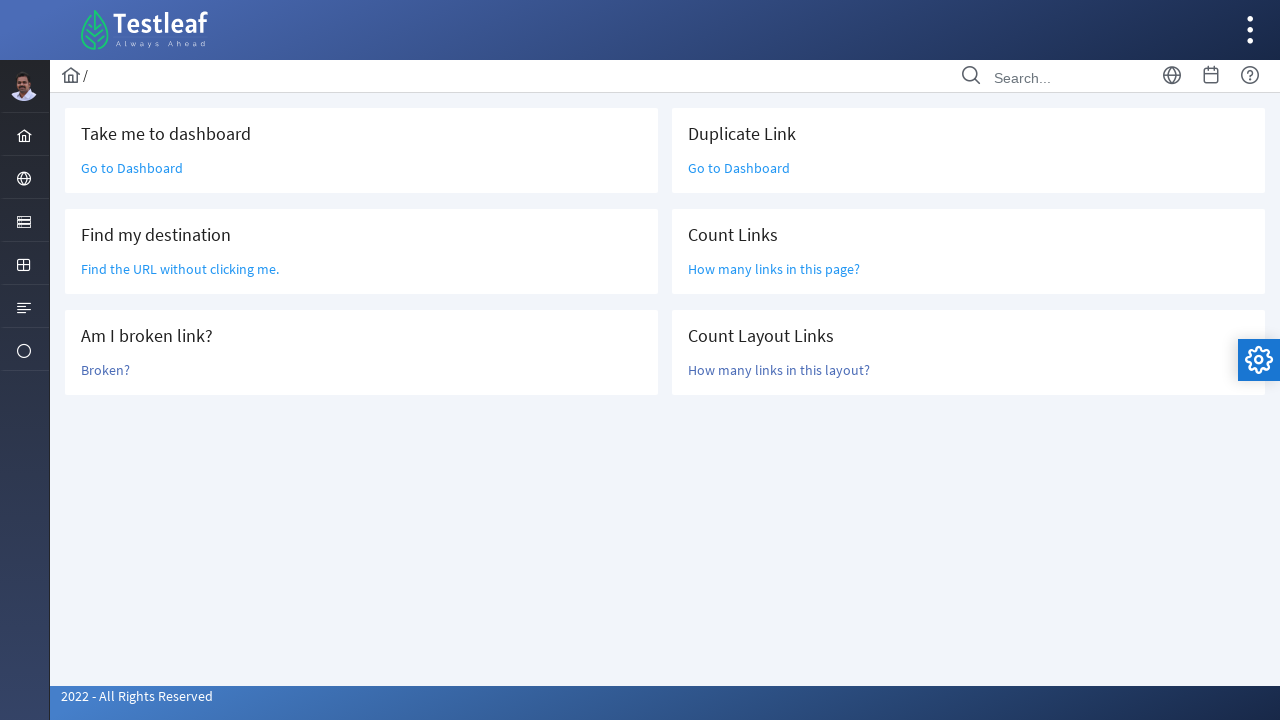

Retrieved link 6: 'Dashboard' -> /dashboard.xhtml
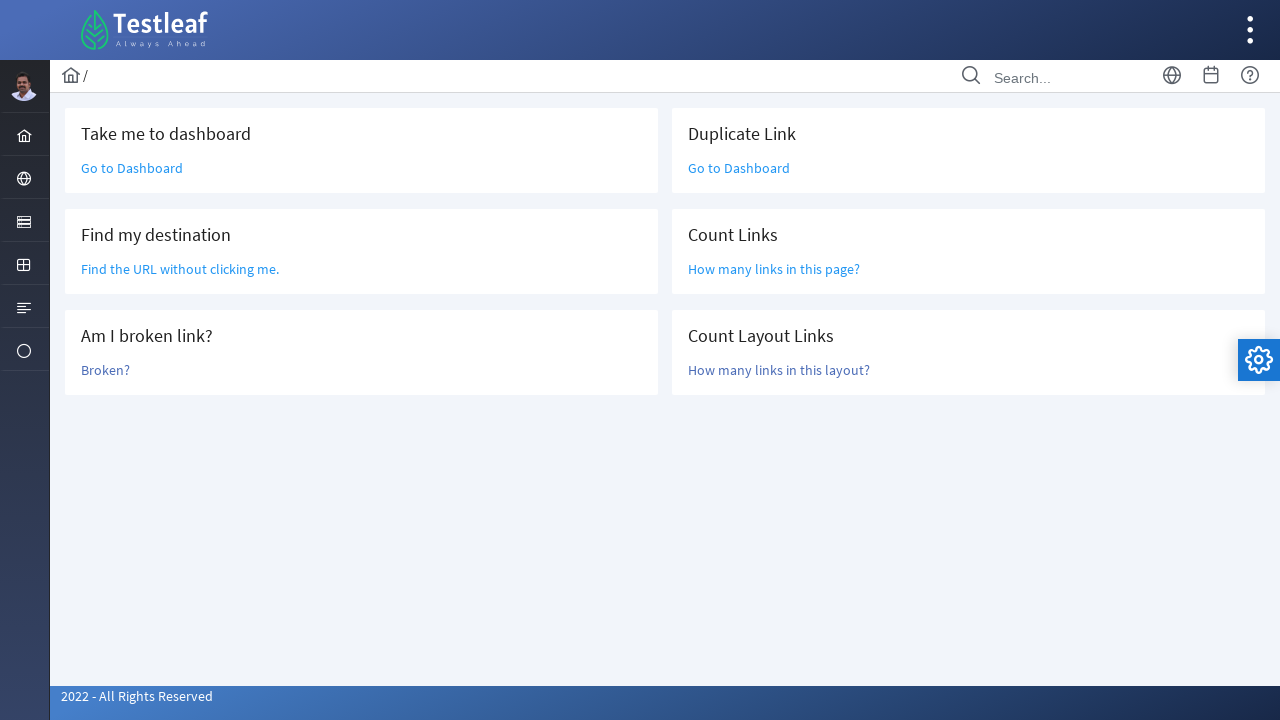

Retrieved link 7: 'Auth' -> /auth.xhtml
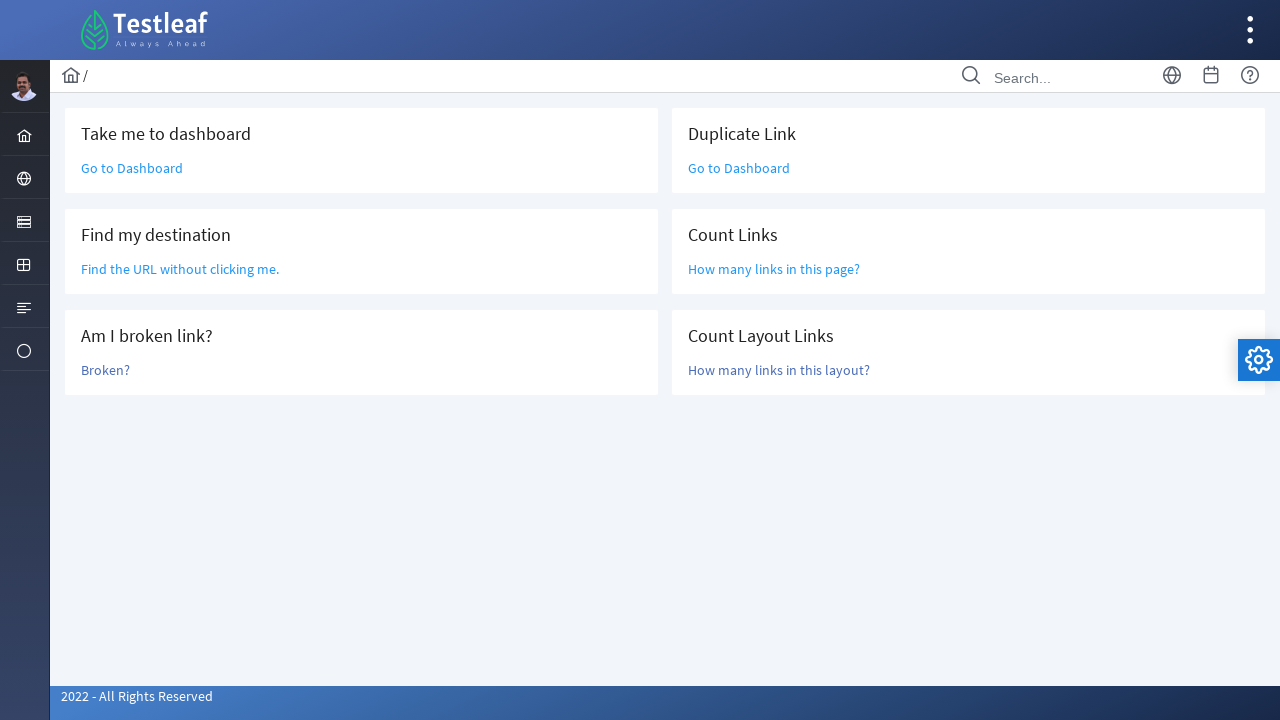

Retrieved link 8: 'Browser' -> #
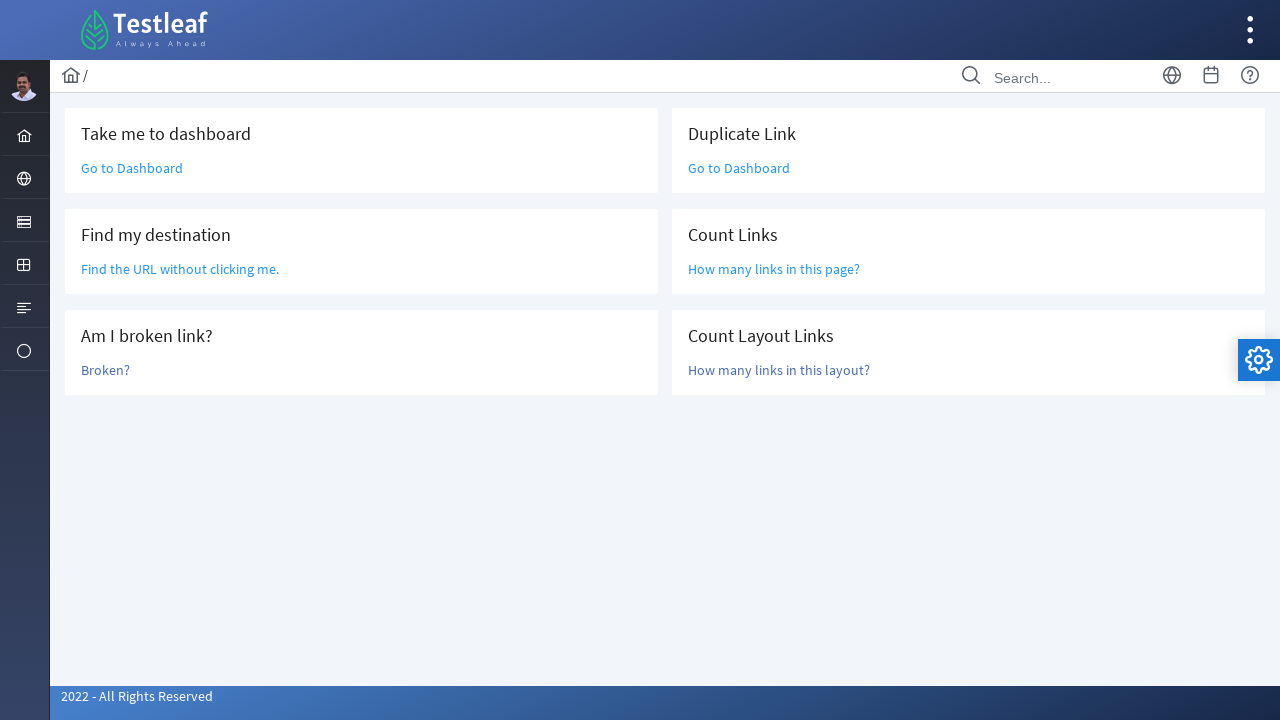

Retrieved link 9: 'Alert' -> /alert.xhtml
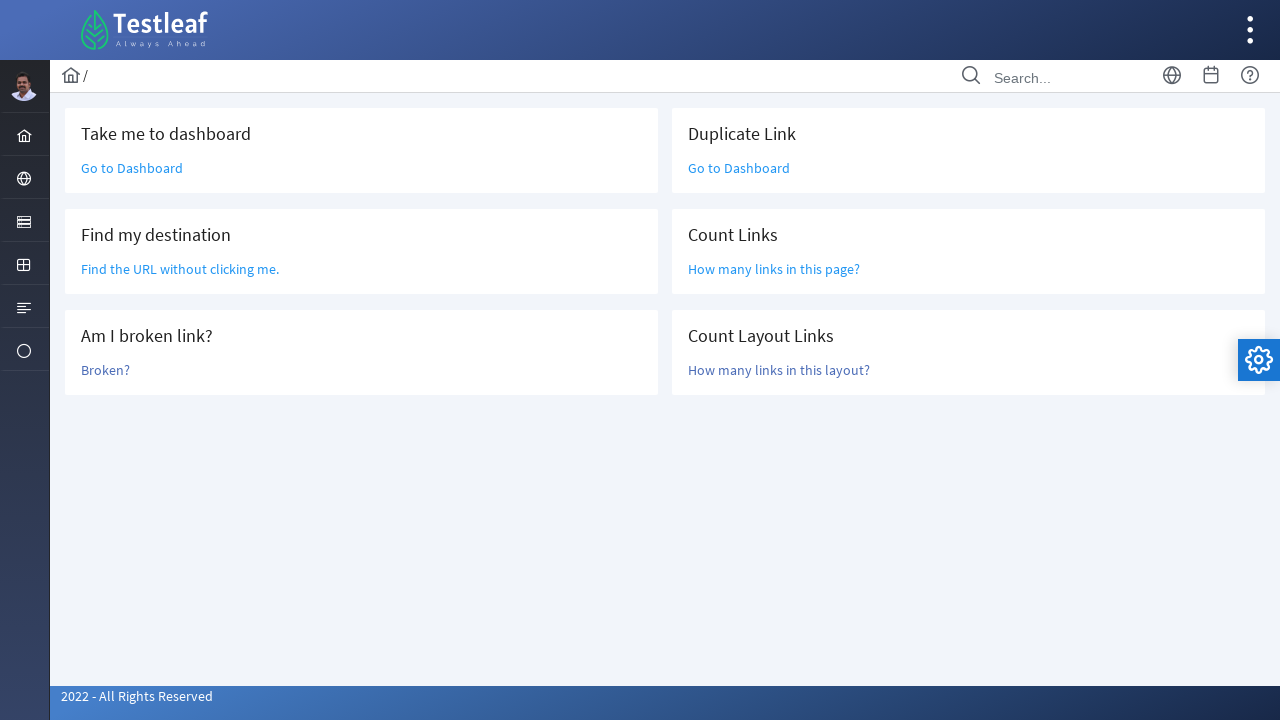

Retrieved link 10: 'Frame' -> /frame.xhtml
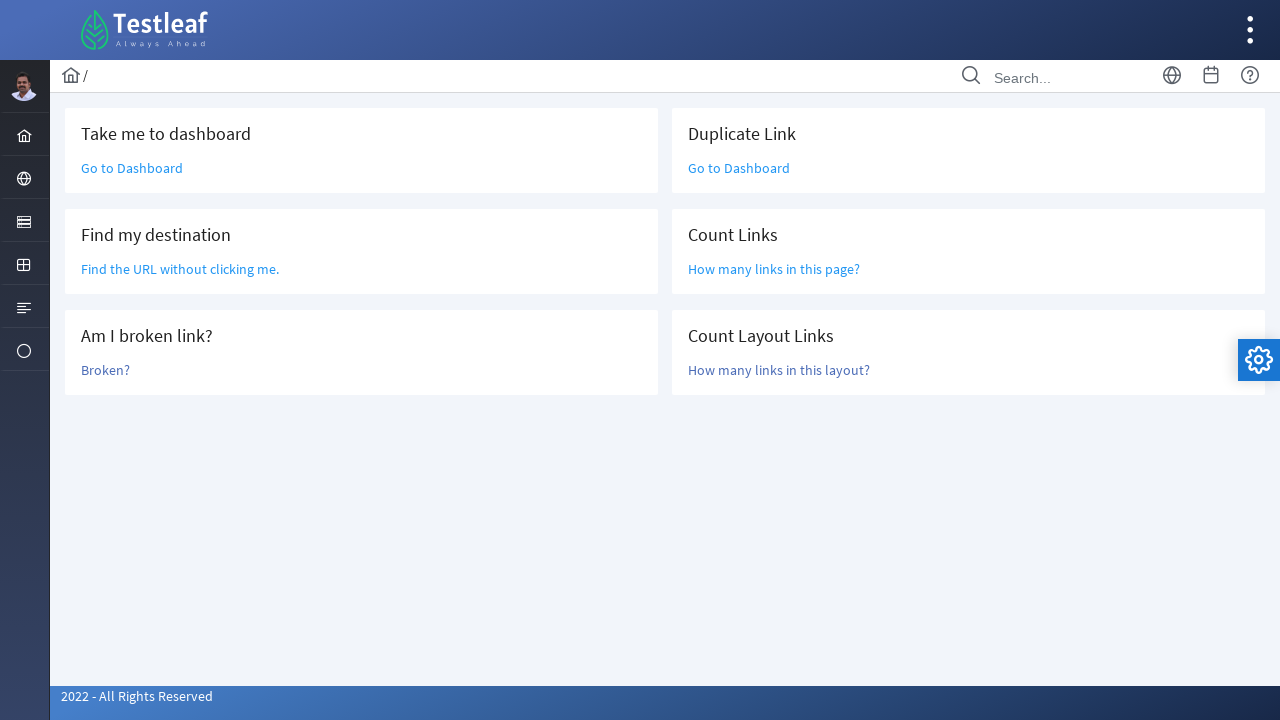

Retrieved link 11: 'Window' -> /window.xhtml
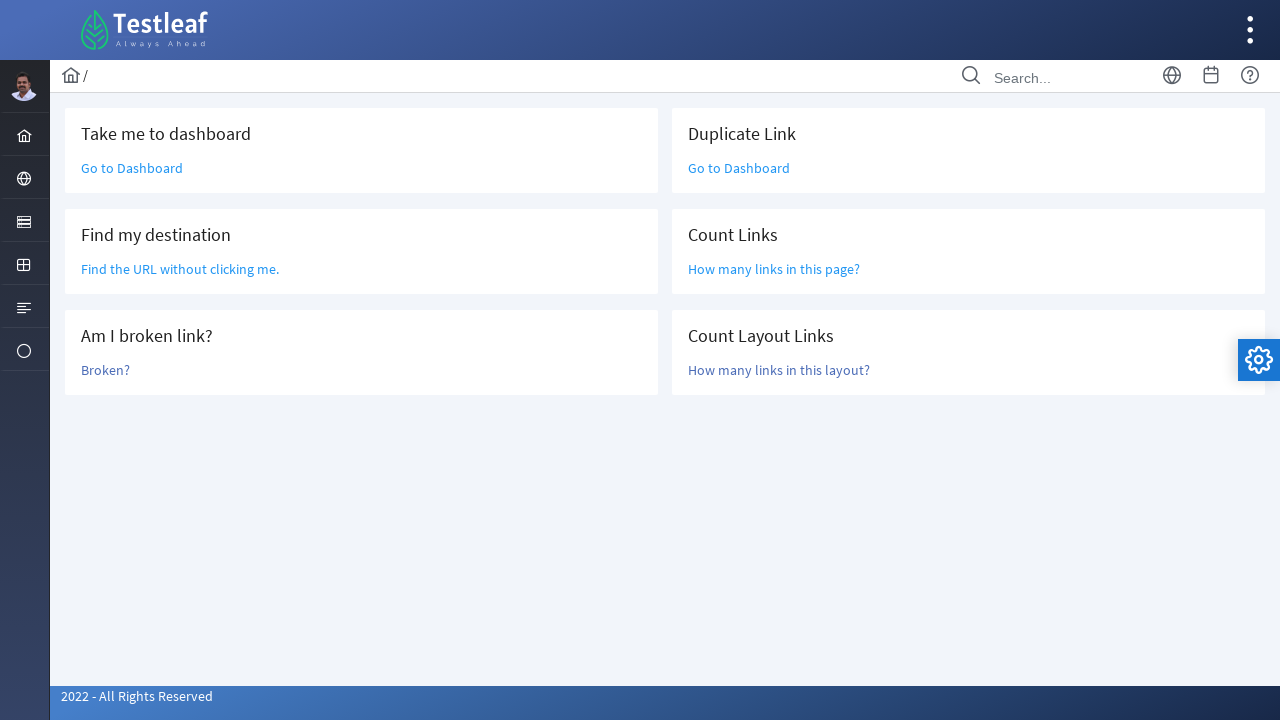

Retrieved link 12: 'Drag' -> /drag.xhtml
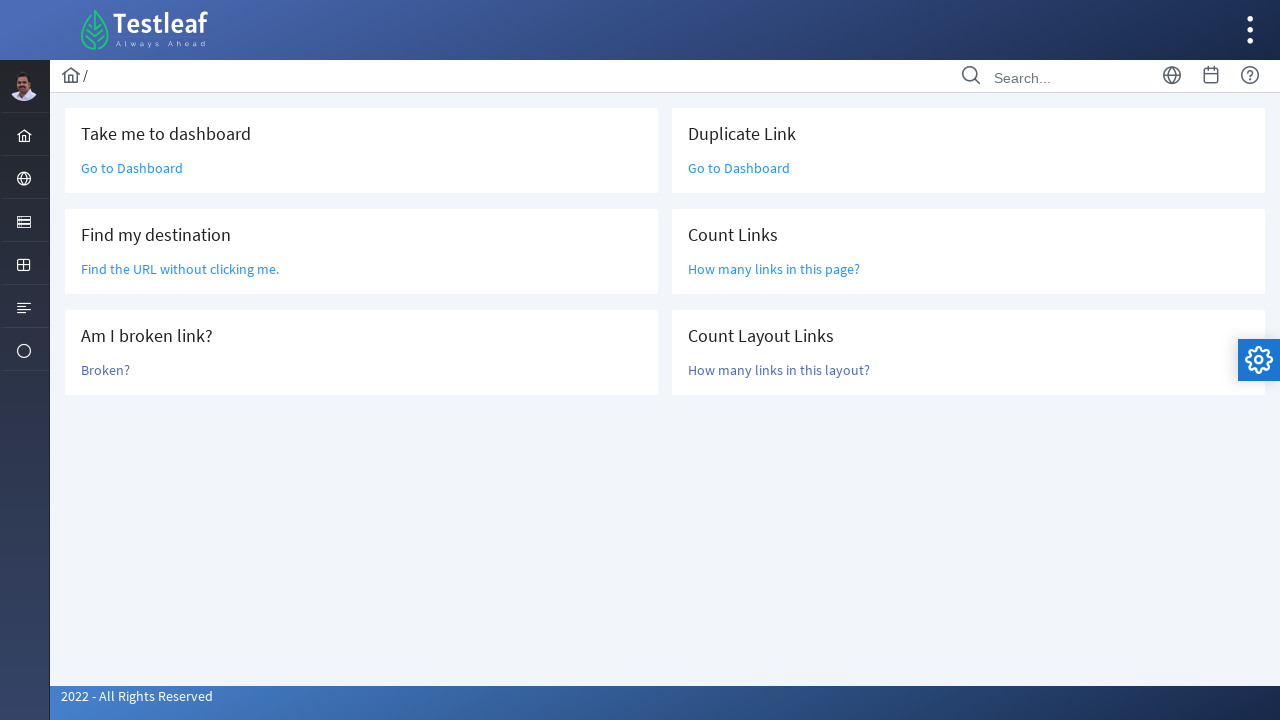

Retrieved link 13: 'Element' -> #
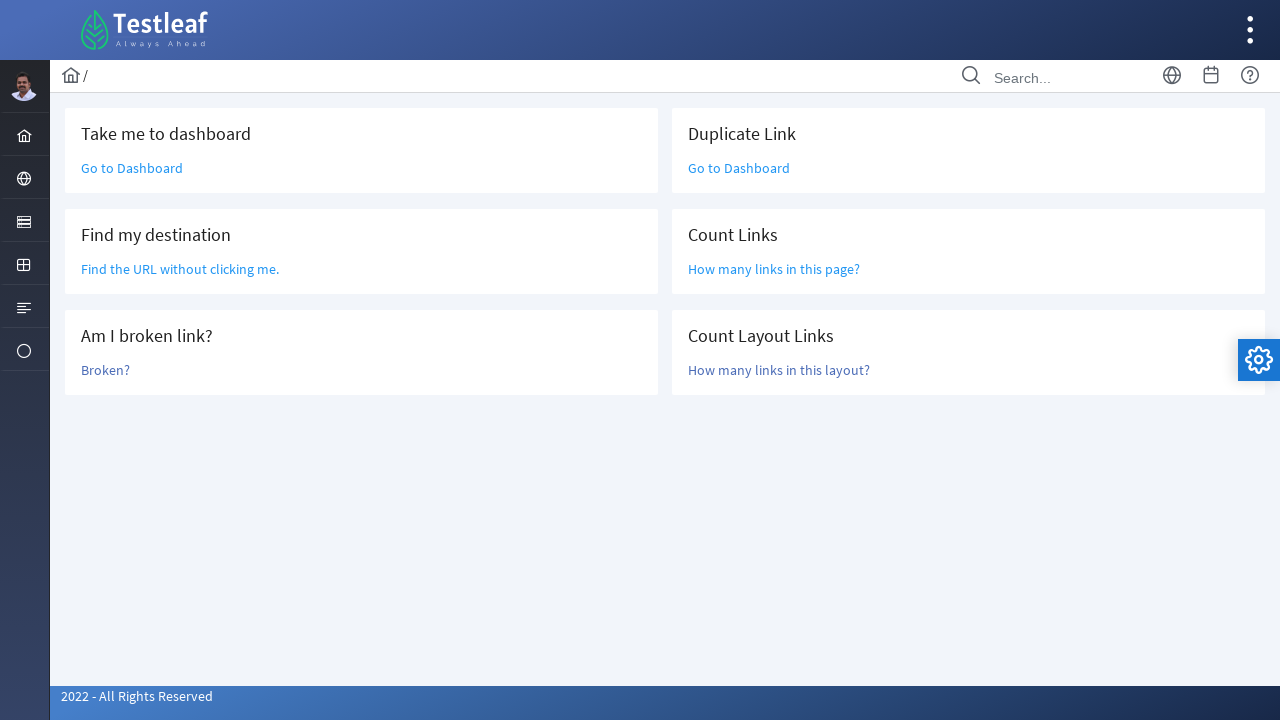

Retrieved link 14: 'Text Box' -> /input.xhtml
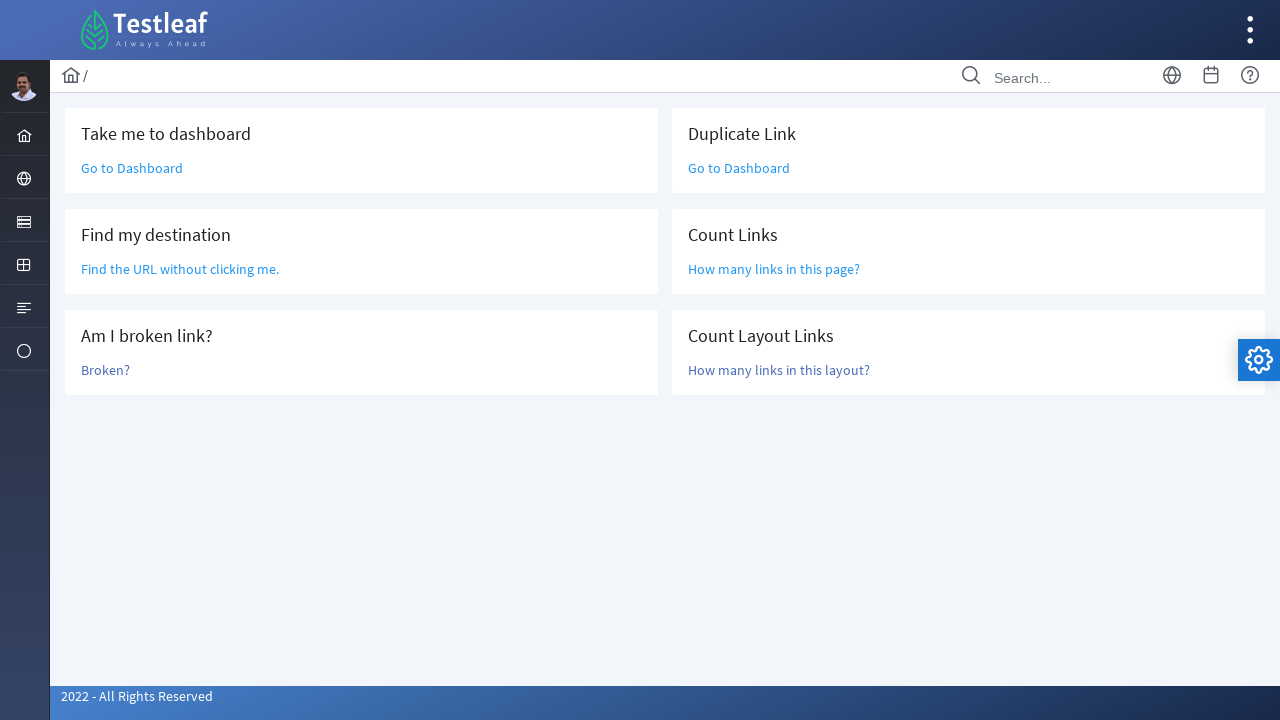

Retrieved link 15: 'Button' -> /button.xhtml
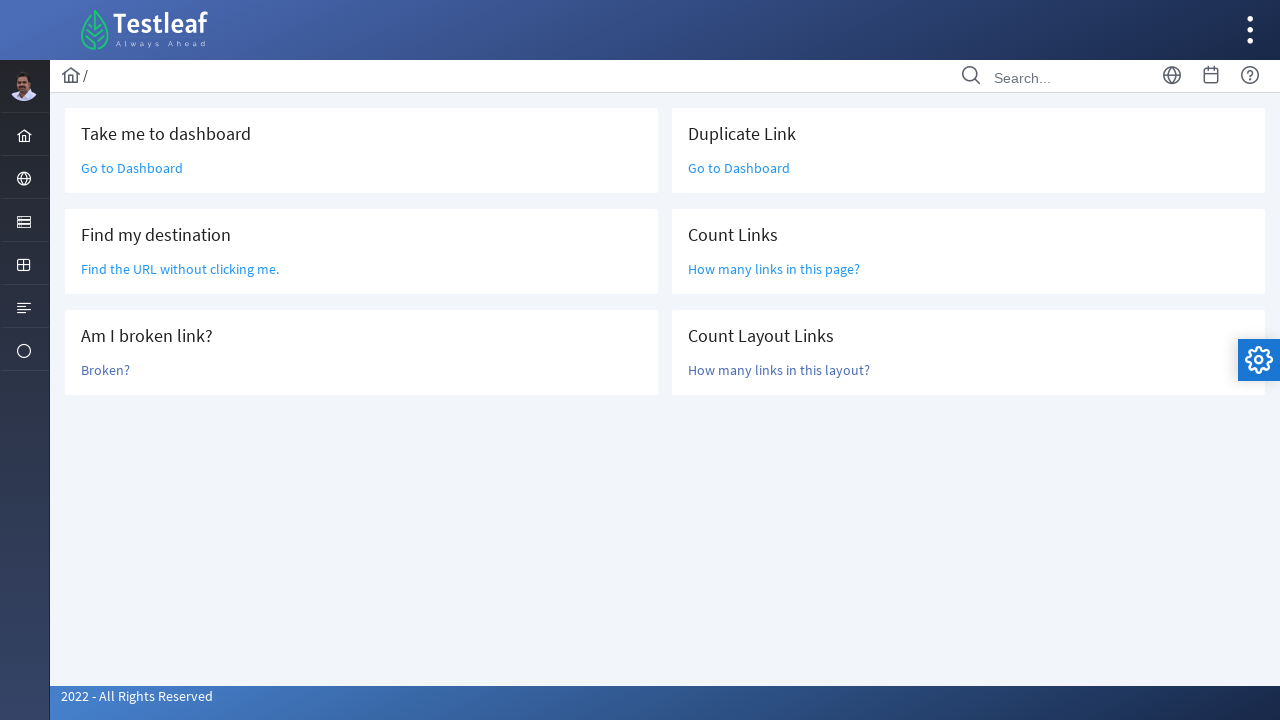

Retrieved link 16: 'Dropdown' -> /select.xhtml
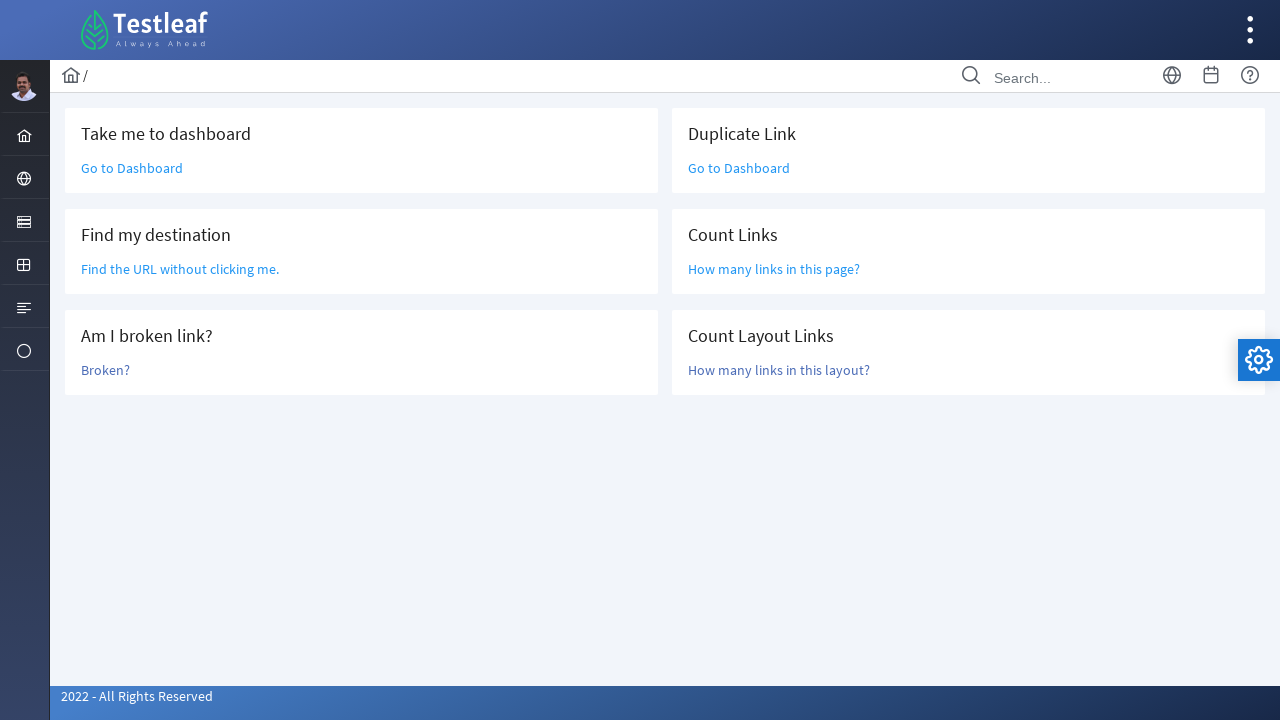

Retrieved link 17: 'Check Box' -> /checkbox.xhtml
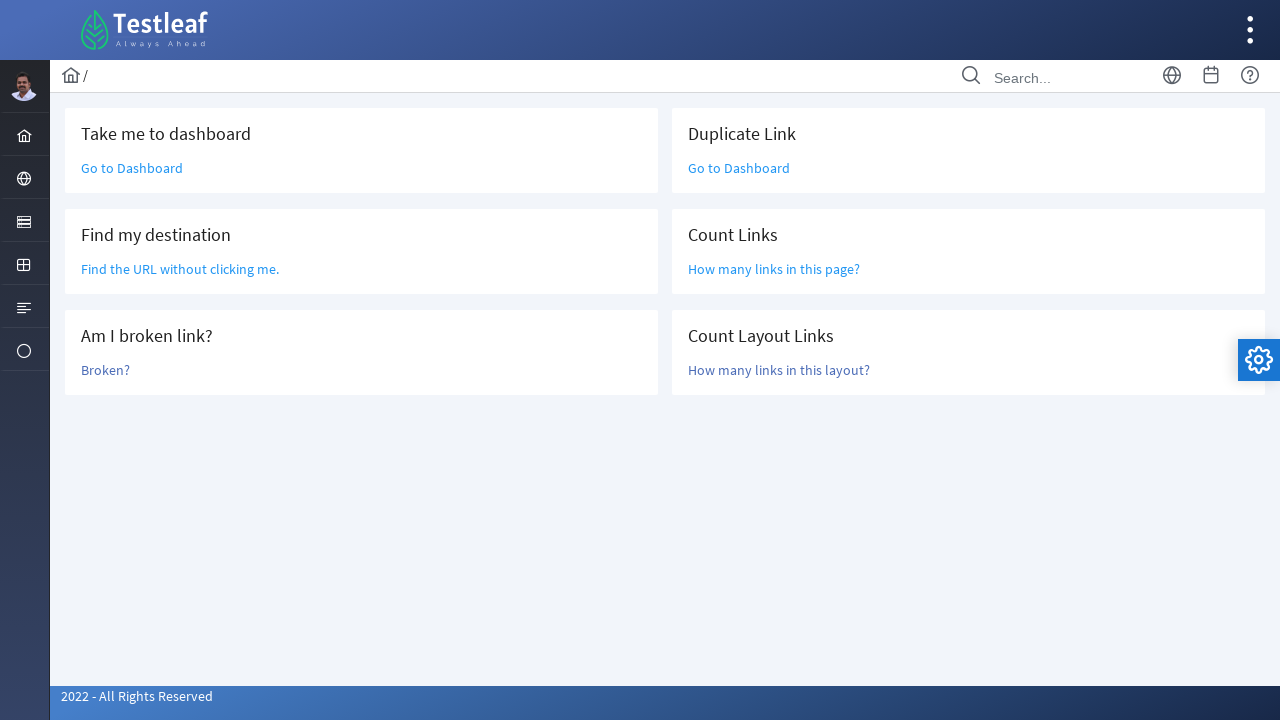

Retrieved link 18: 'Radio Button' -> /radio.xhtml
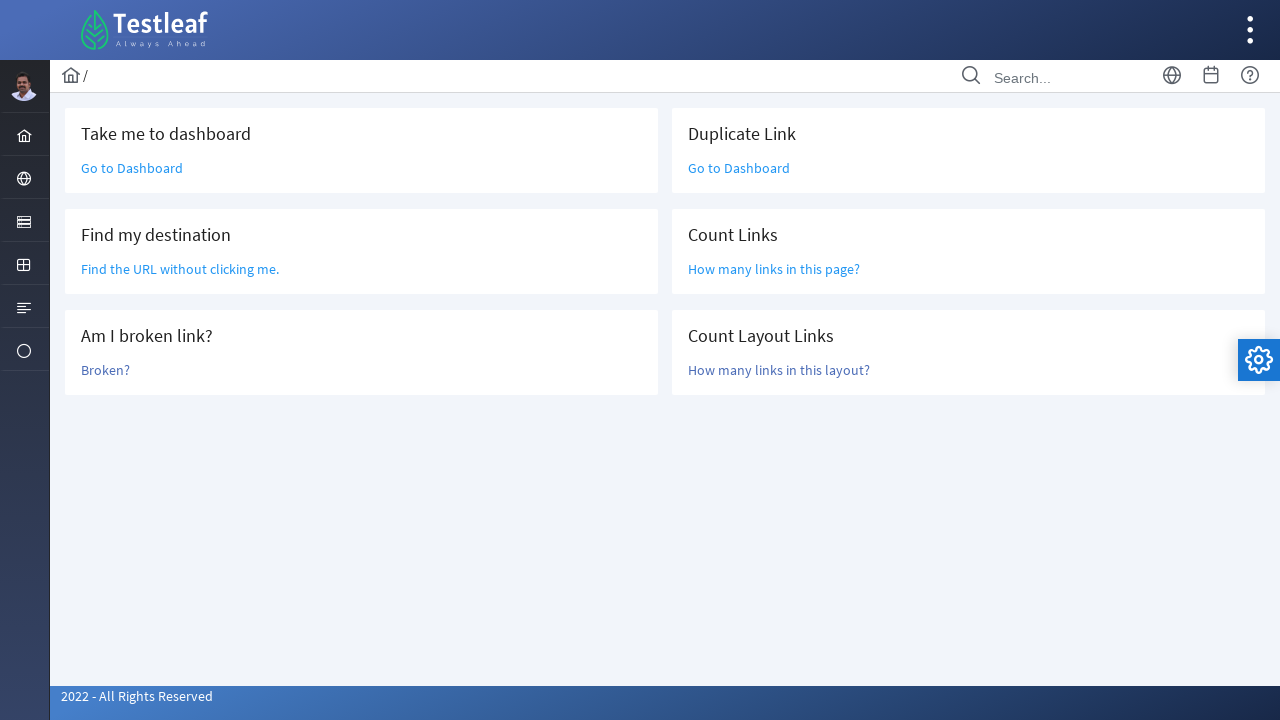

Retrieved link 19: 'Hyper Link' -> /link.xhtml
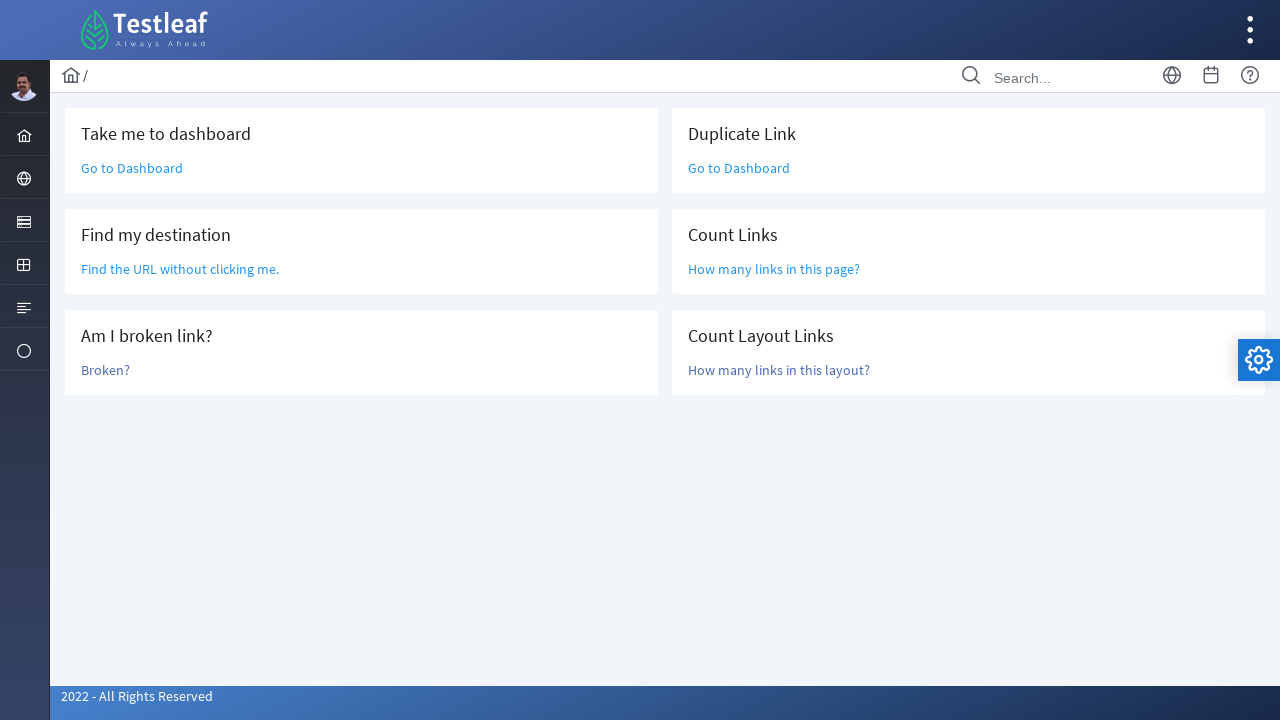

Retrieved link 20: 'Waits' -> /waits.xhtml
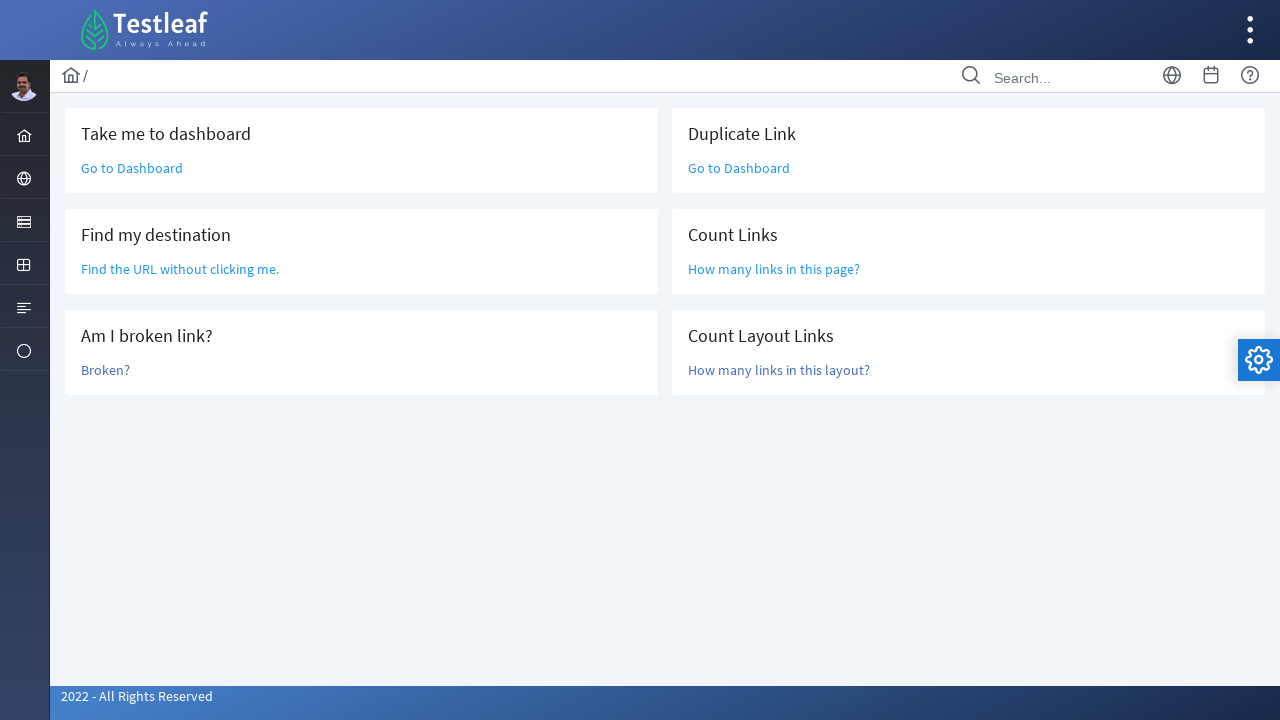

Retrieved link 21: 'Table' -> #
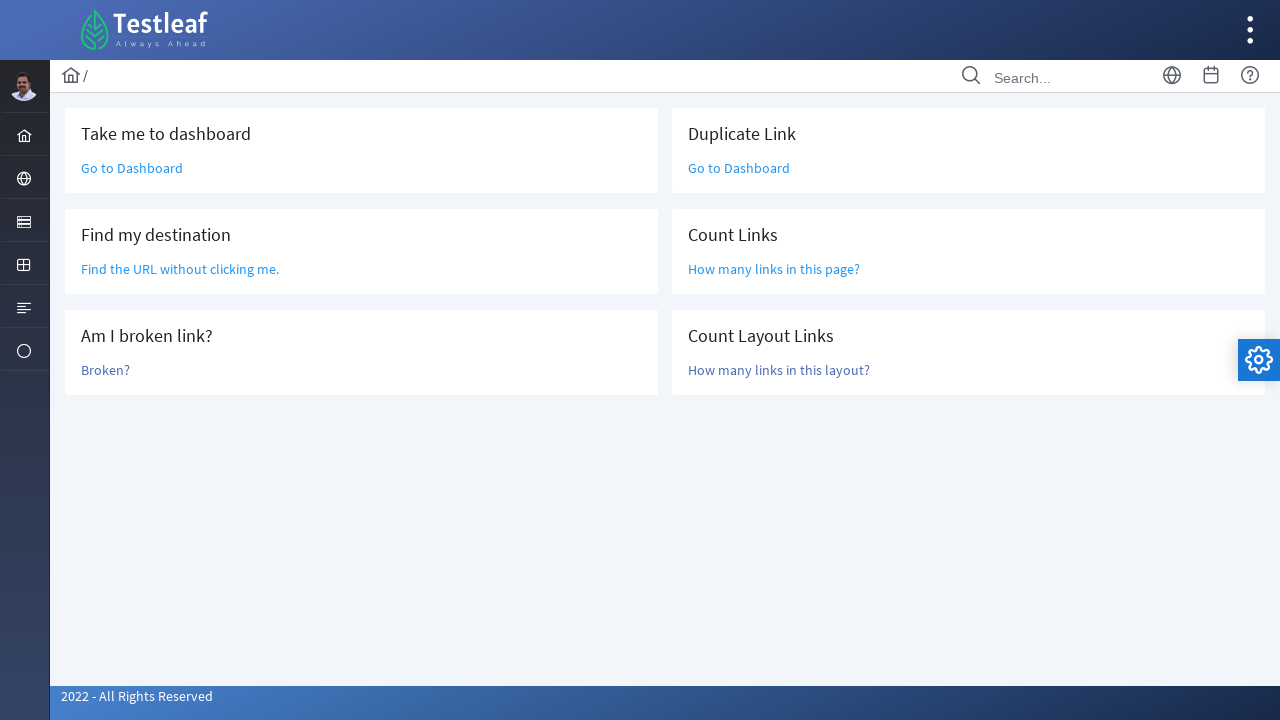

Retrieved link 22: 'Table' -> /table.xhtml
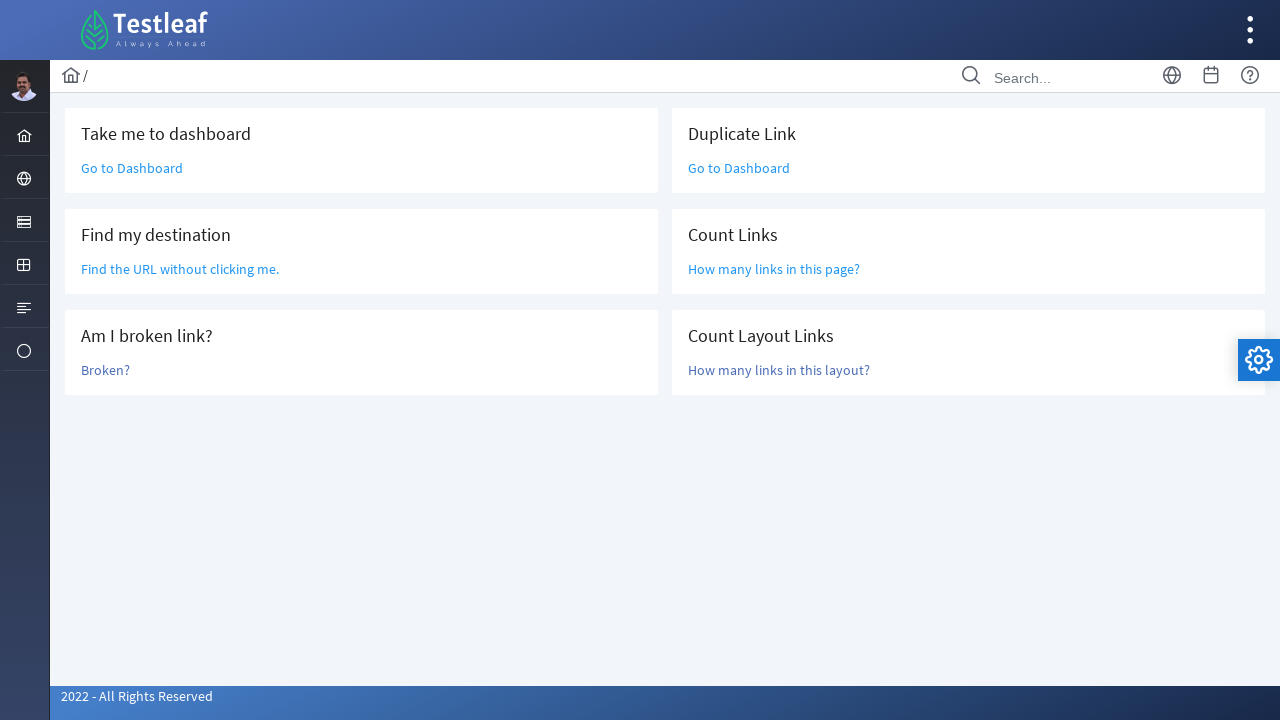

Retrieved link 23: 'Grid' -> /grid.xhtml
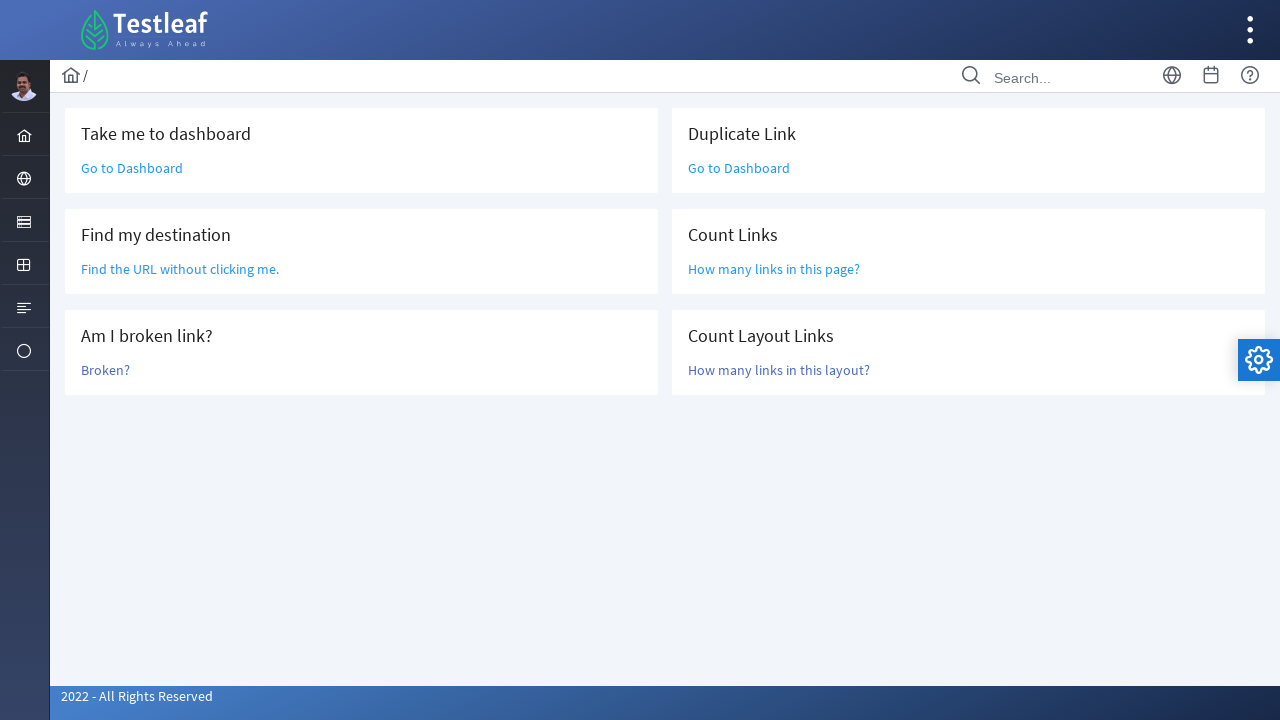

Retrieved link 24: 'Dynamic Grid' -> /dynamicgrid.xhtml
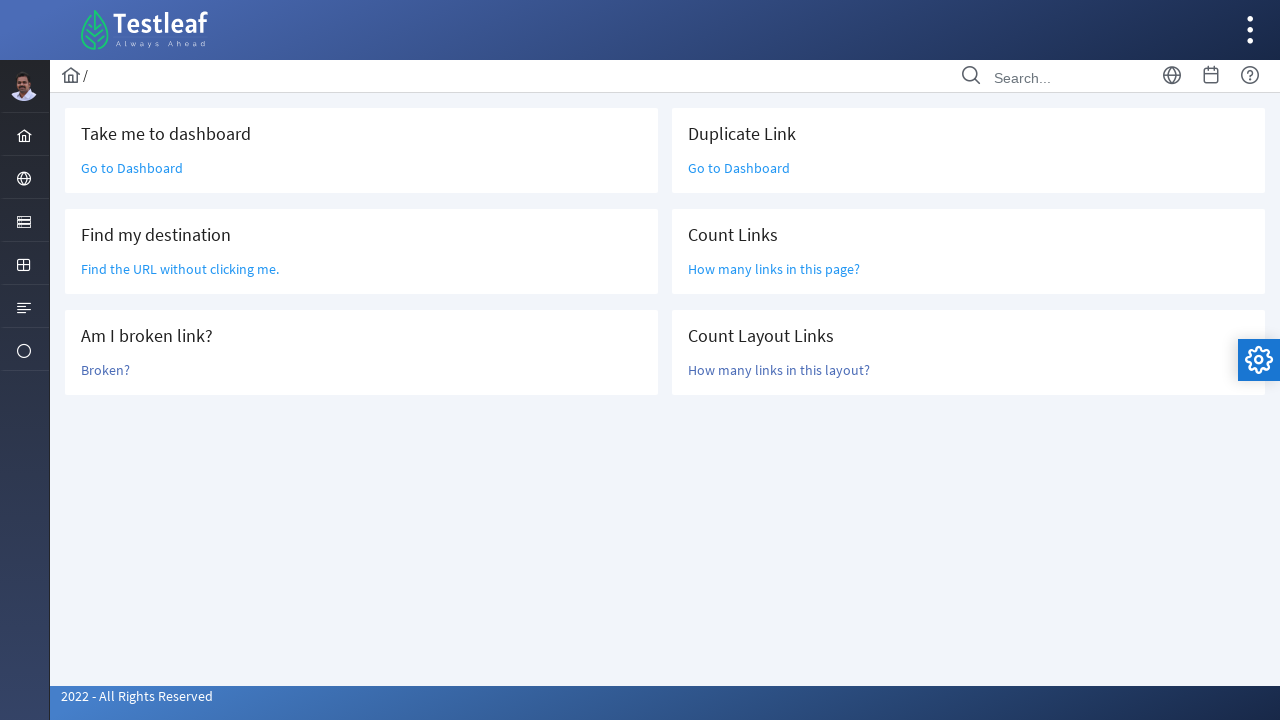

Retrieved link 25: 'Calendar' -> /calendar.xhtml
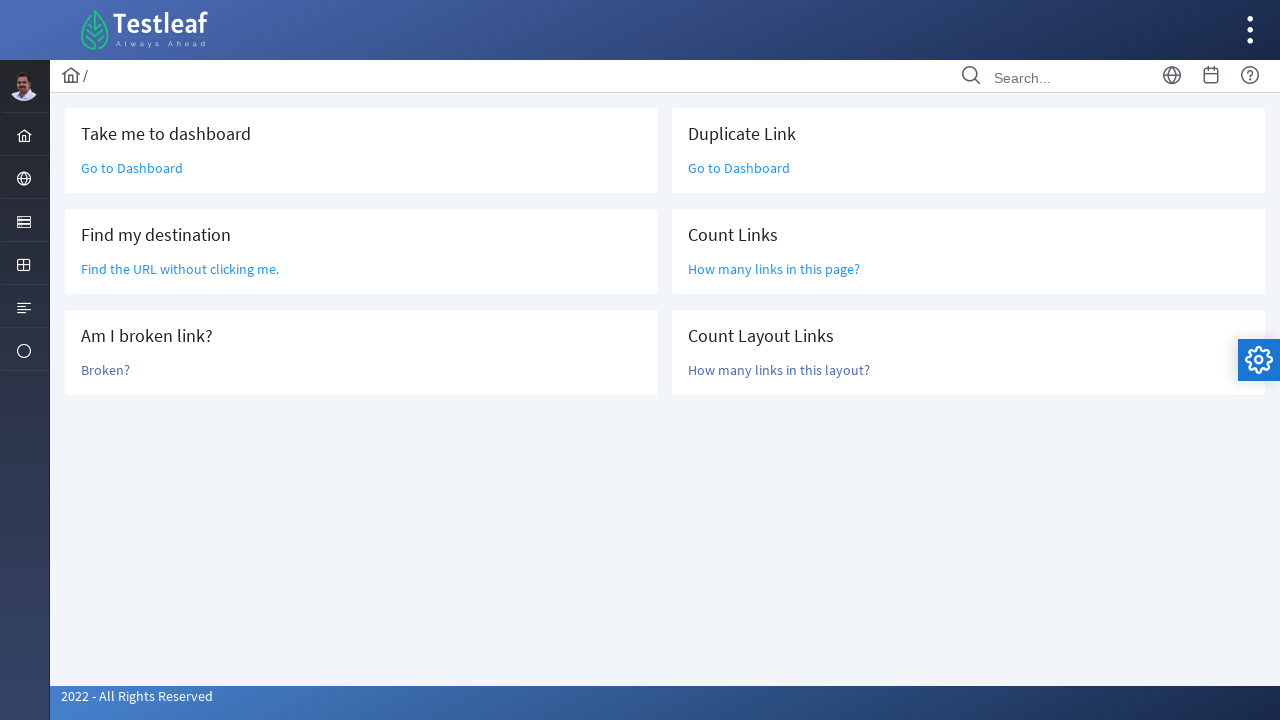

Retrieved link 26: 'List' -> #
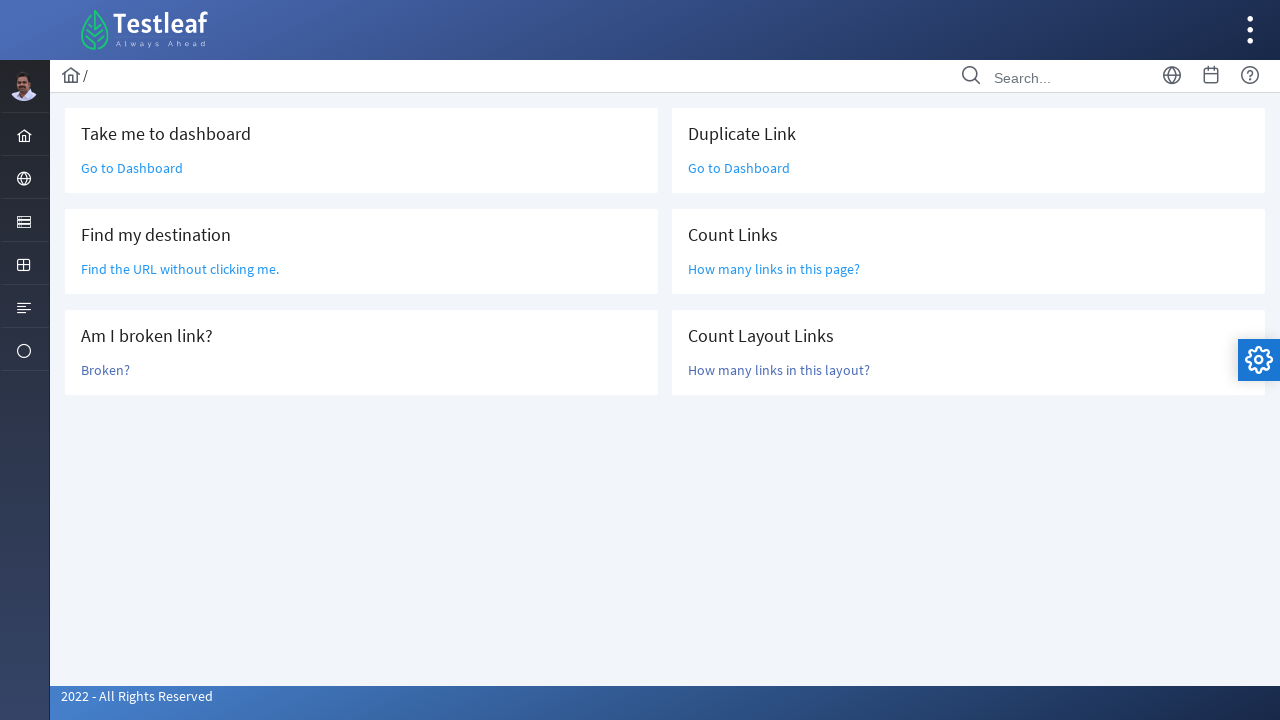

Retrieved link 27: 'Menu' -> /menu.xhtml
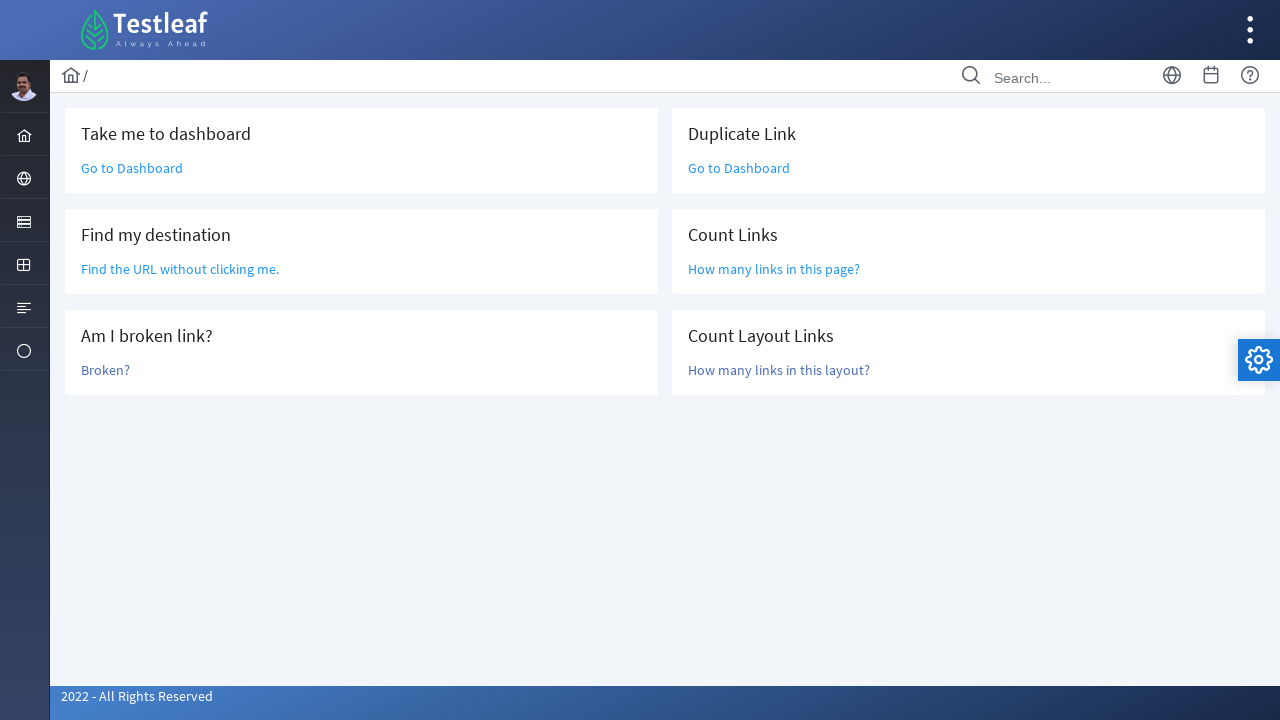

Retrieved link 28: 'List' -> /list.xhtml
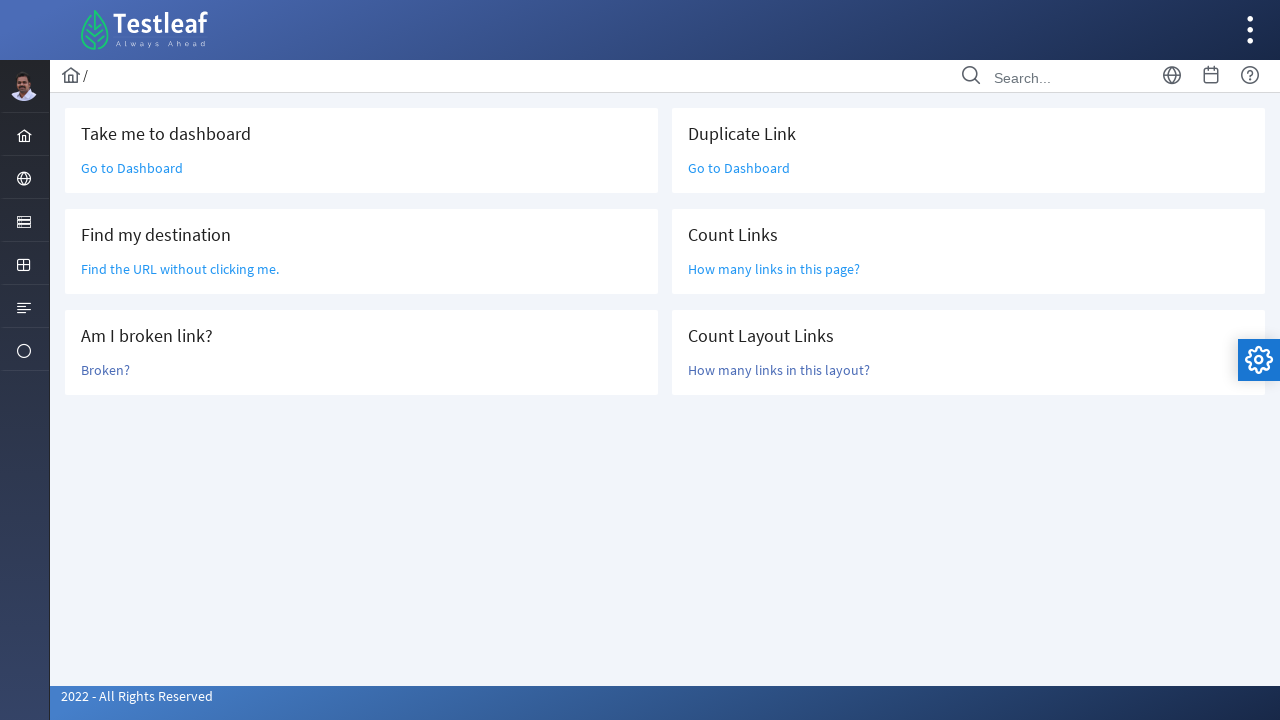

Retrieved link 29: 'Tree' -> /tree.xhtml
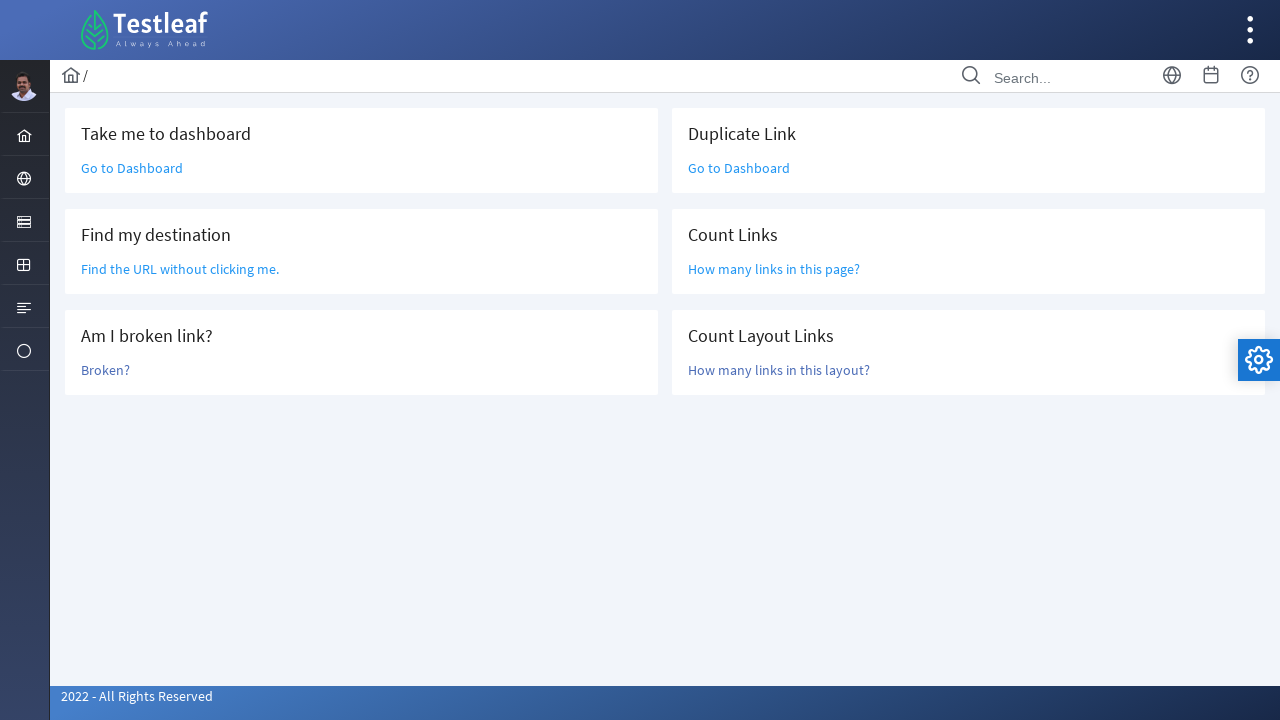

Retrieved link 30: 'Misc' -> #
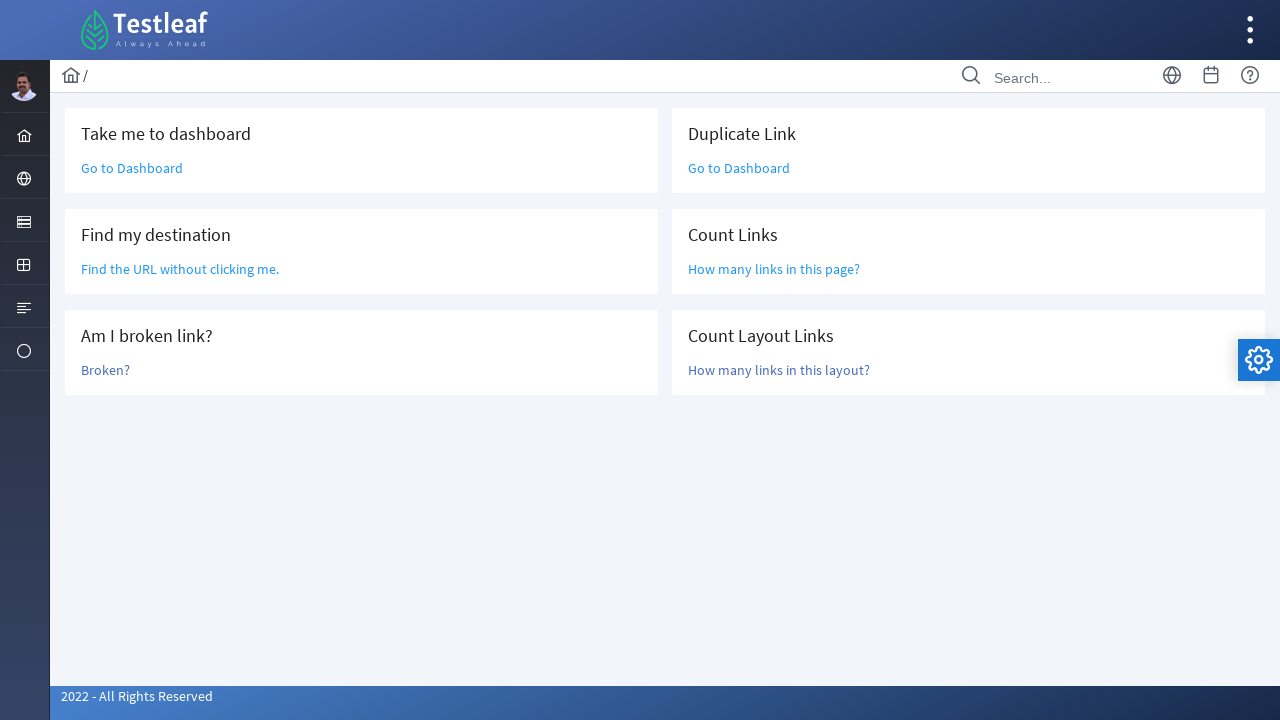

Retrieved link 31: 'Message' -> /messages.xhtml
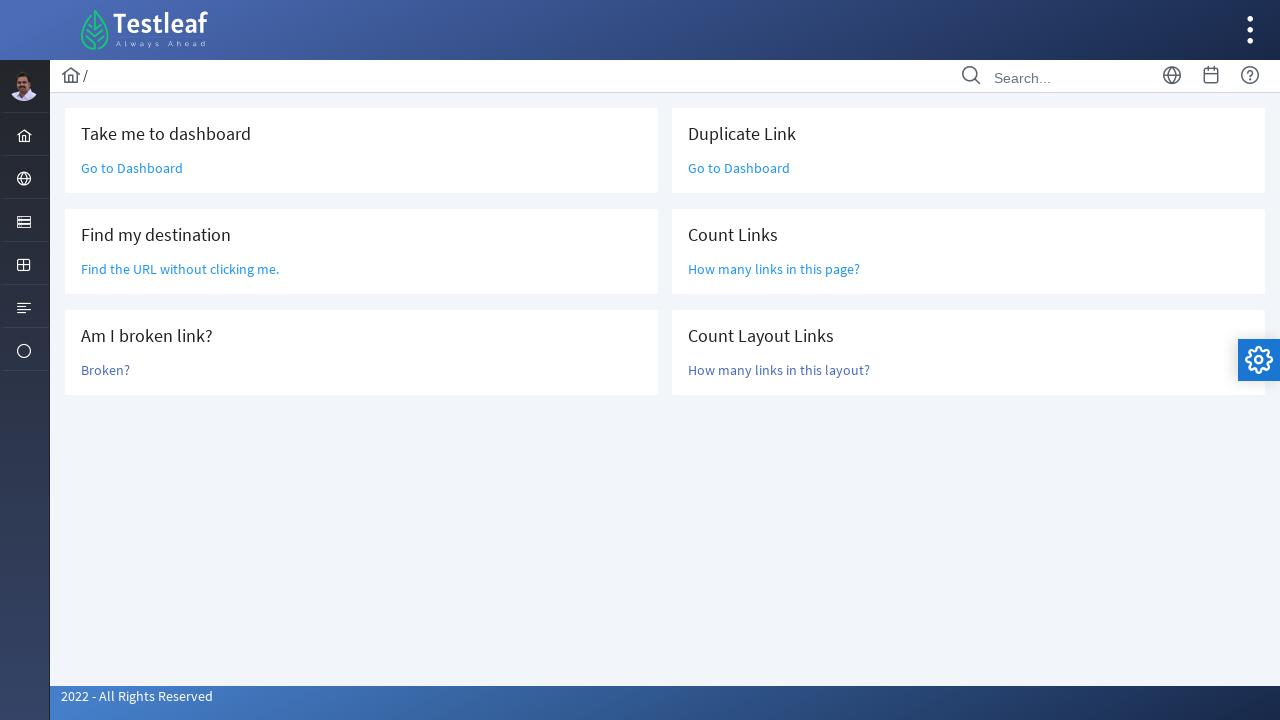

Retrieved link 32: 'File' -> /file.xhtml
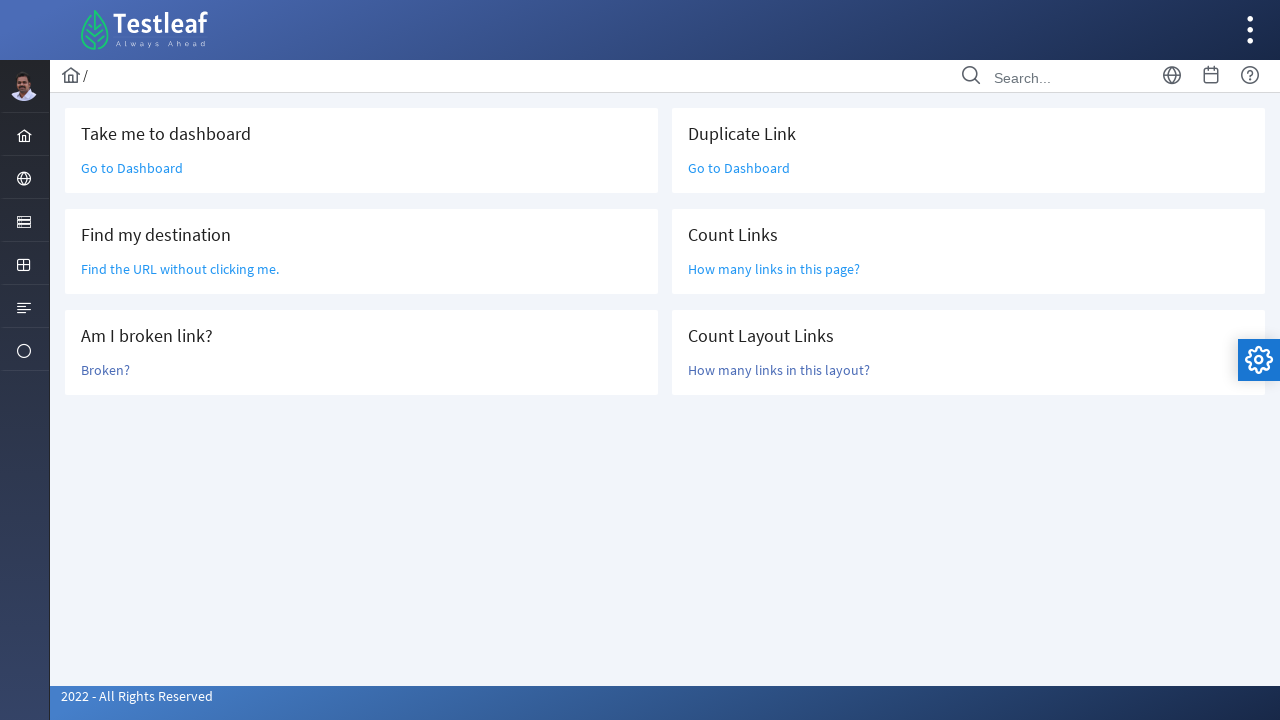

Retrieved link 33: 'Chart' -> /charts.xhtml
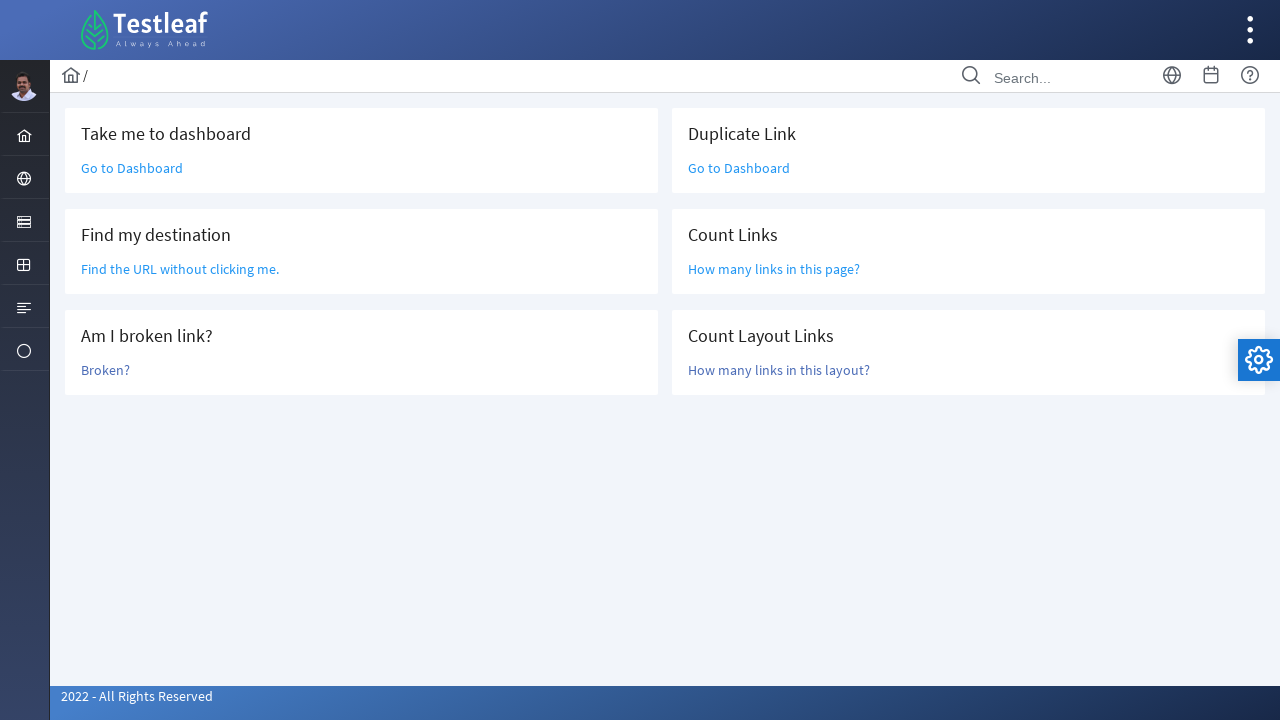

Retrieved link 34: 'Video' -> /video.xhtml
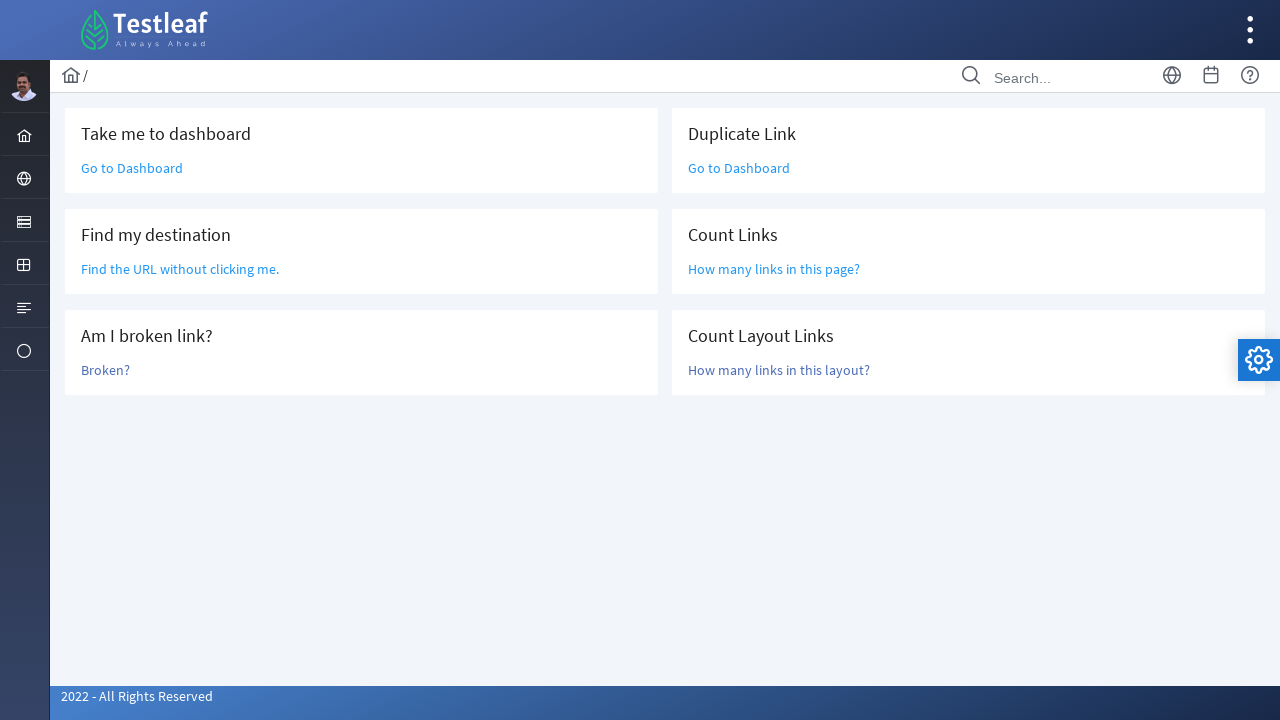

Retrieved link 35: '
                    ' -> #j_idt44:j_idt45
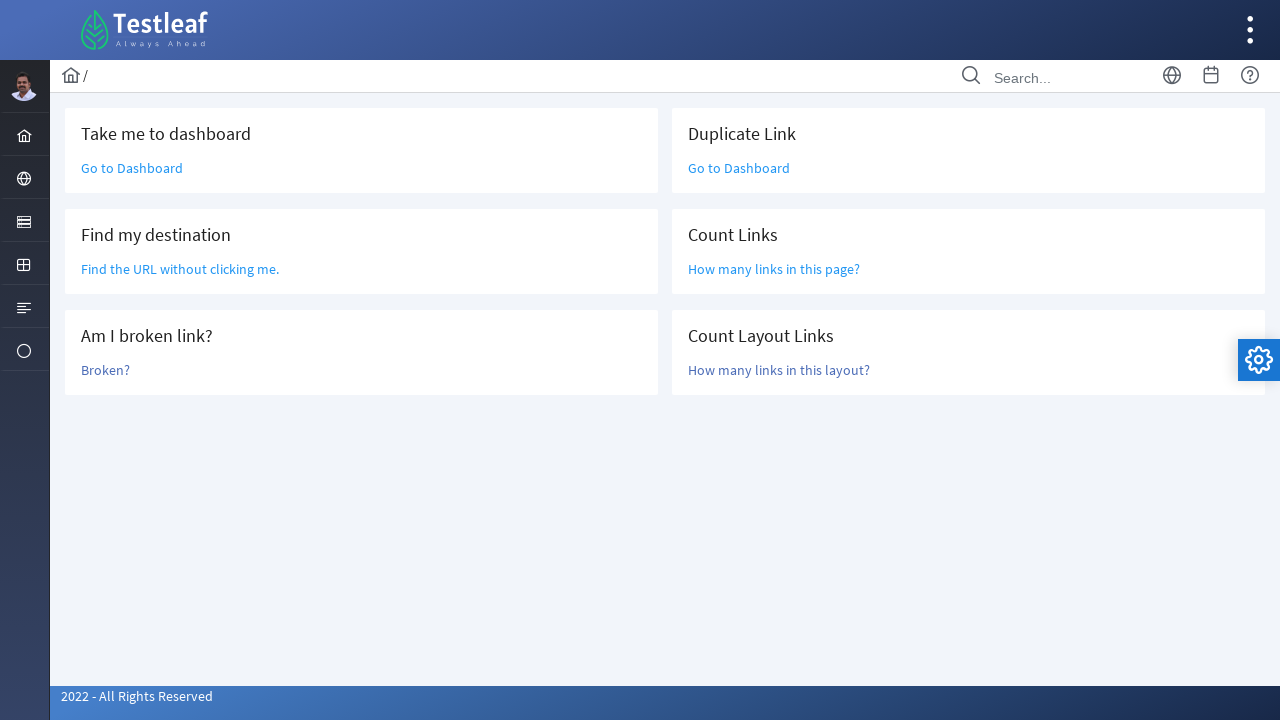

Retrieved link 36: '
                    ' -> #j_idt44:j_idt48
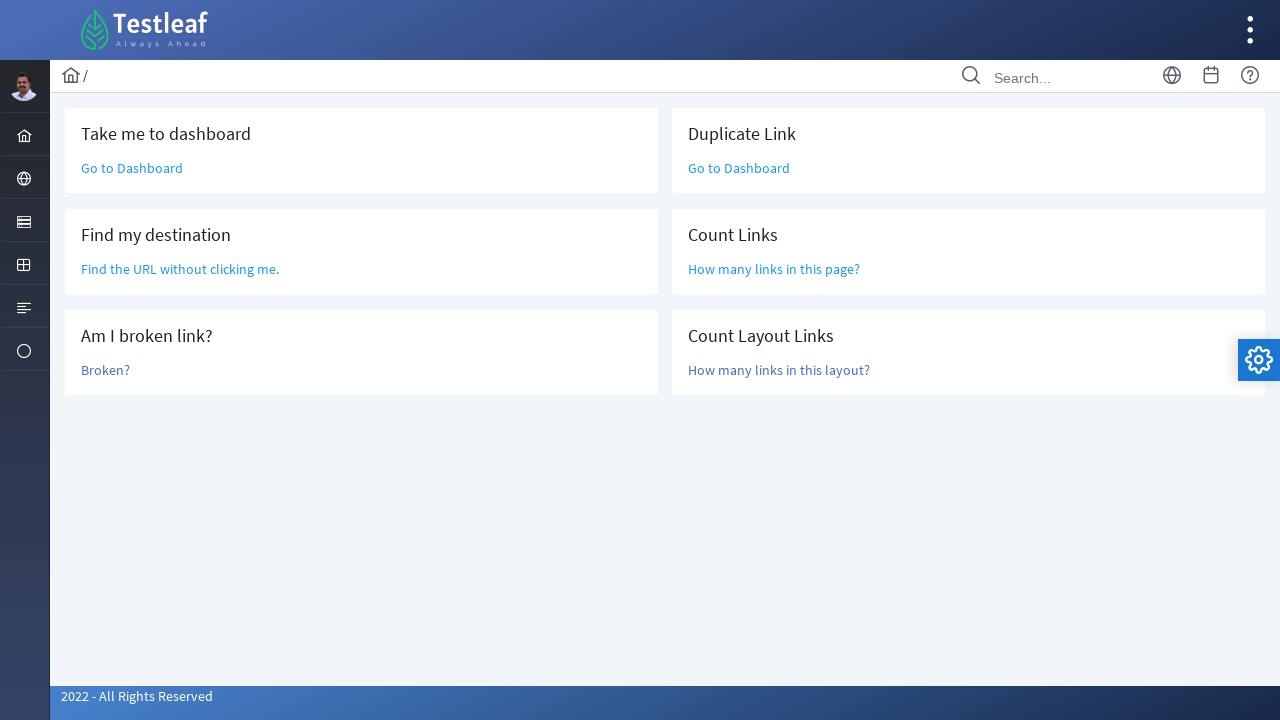

Retrieved link 37: '
                    ' -> #j_idt44:j_idt57
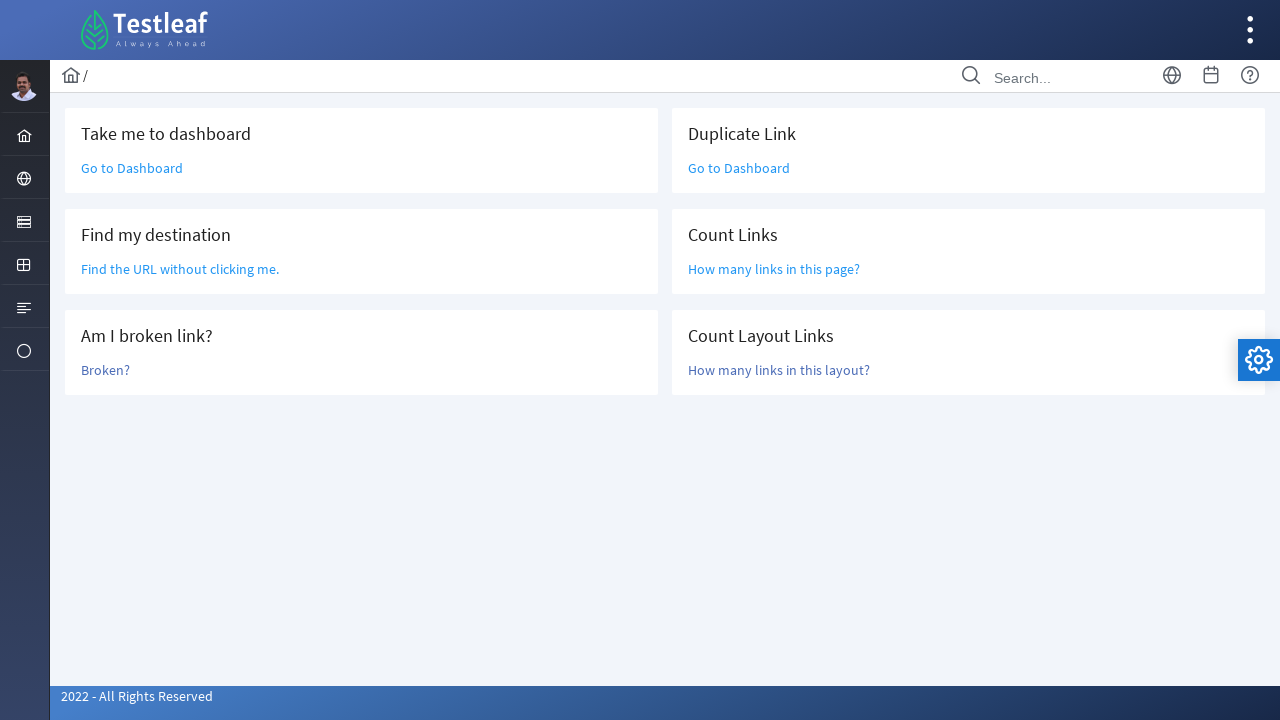

Retrieved link 38: '
        
    ' -> None
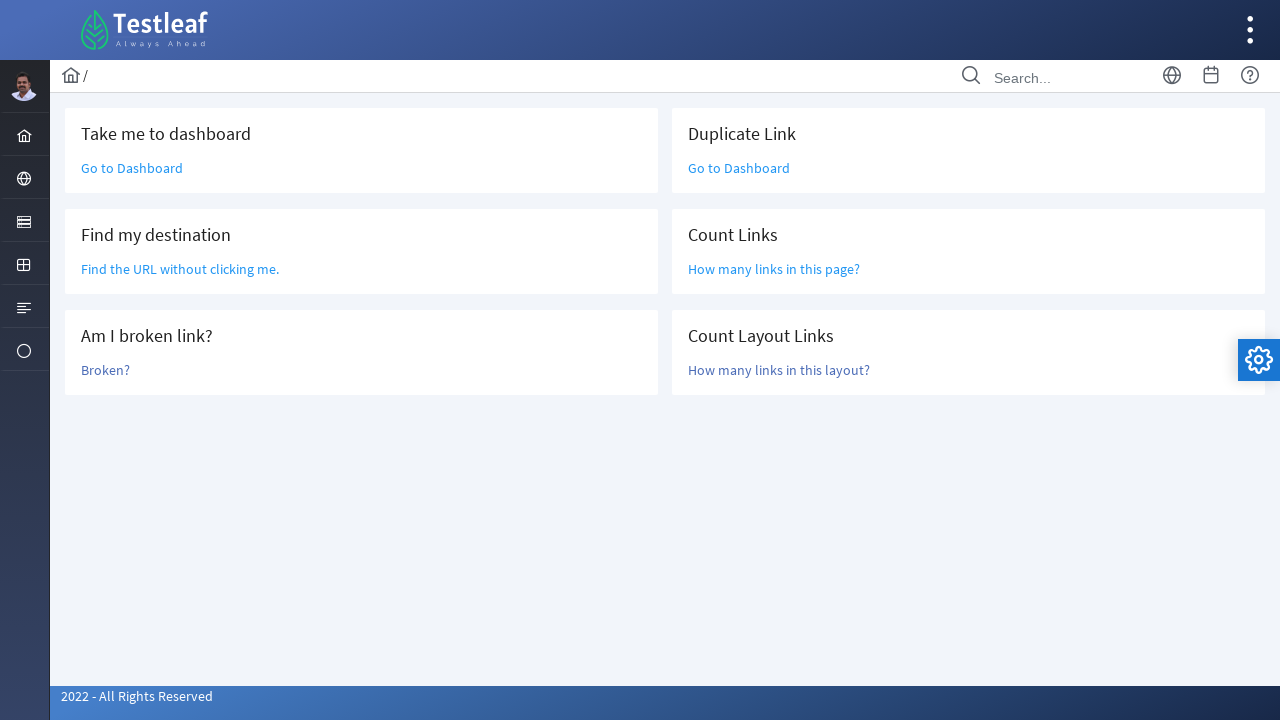

Retrieved link 39: '
                
            ' -> #
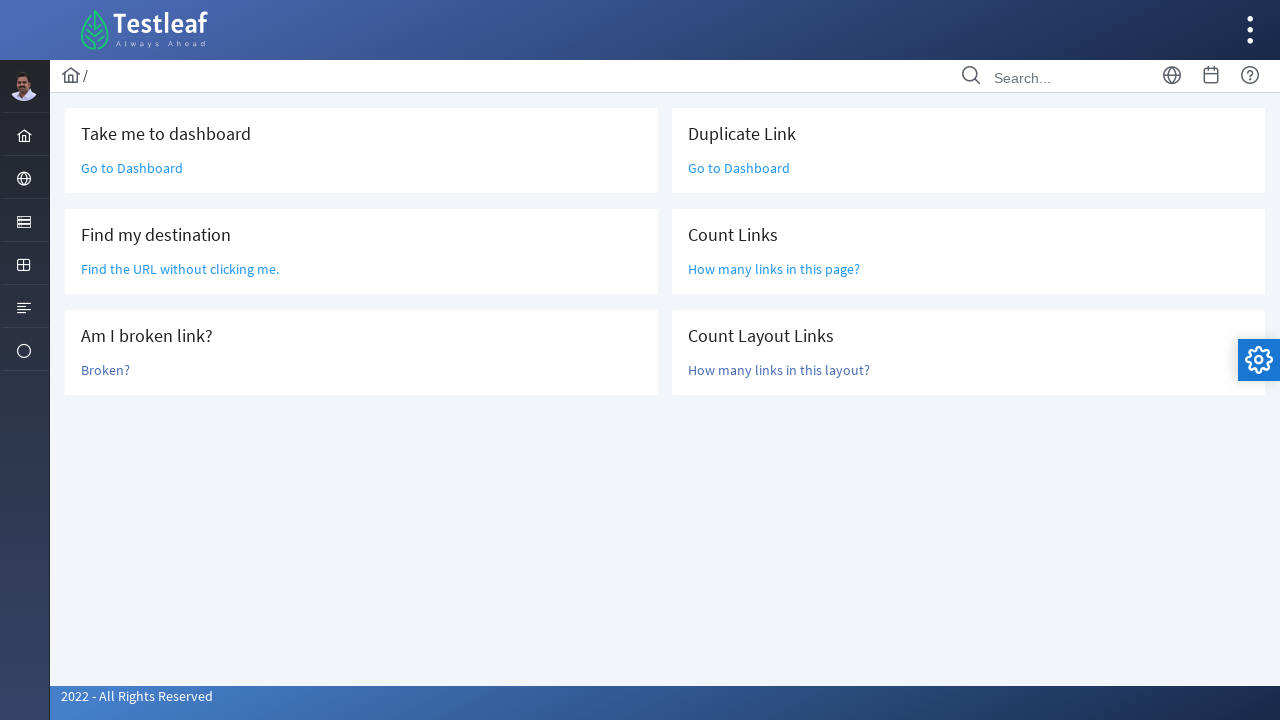

Retrieved link 40: '
                
            ' -> #
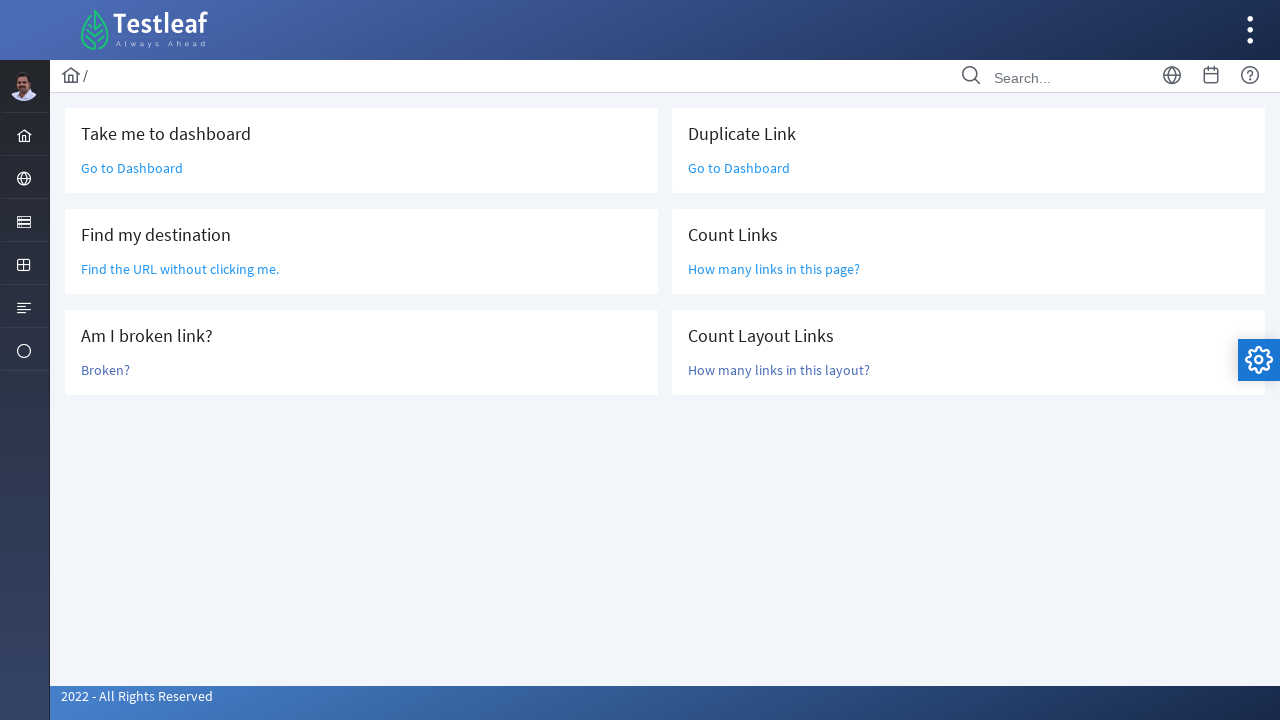

Retrieved link 41: '
                
            ' -> #
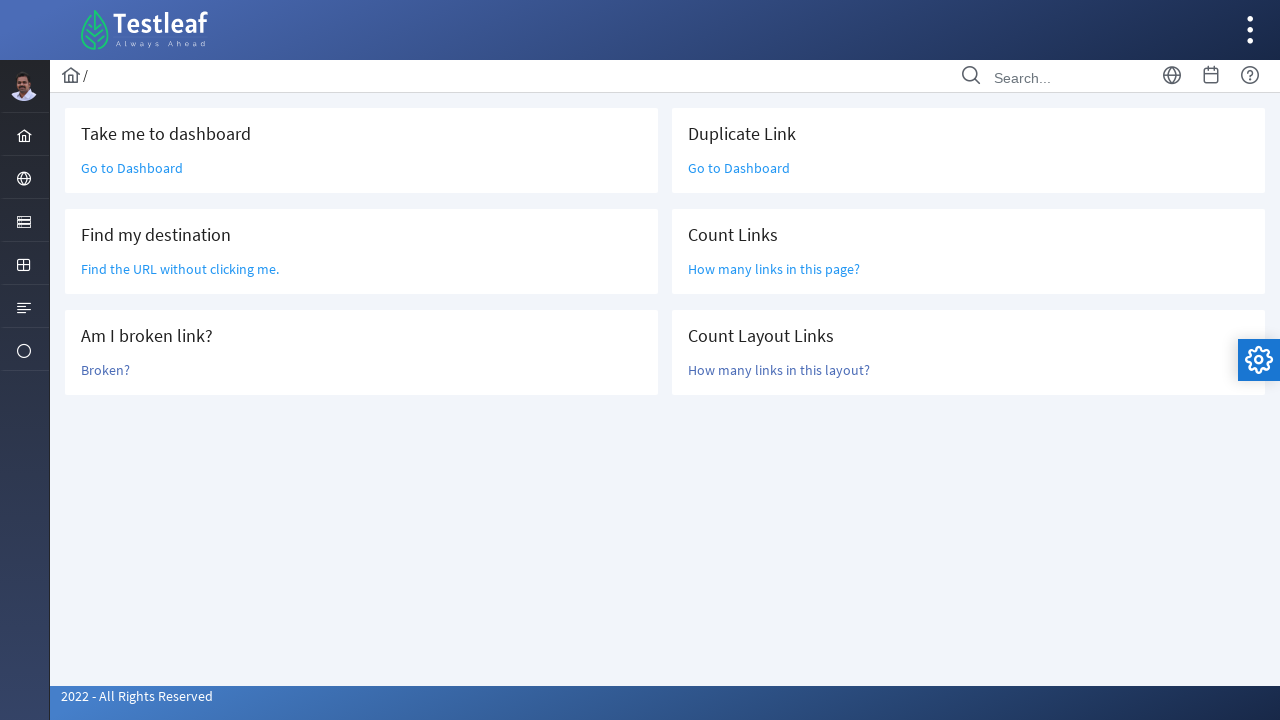

Retrieved link 42: 'Go to Dashboard' -> /dashboard.xhtml
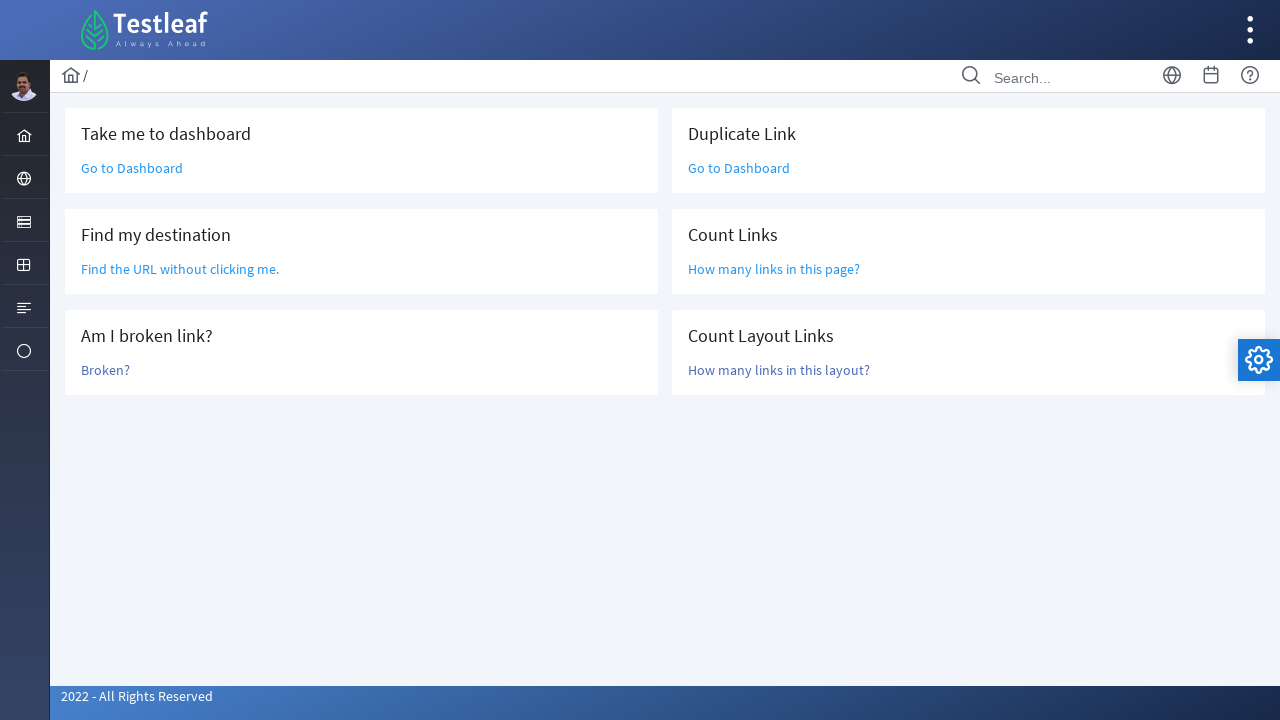

Retrieved link 43: 'Find the URL without clicking me.' -> /grid.xhtml
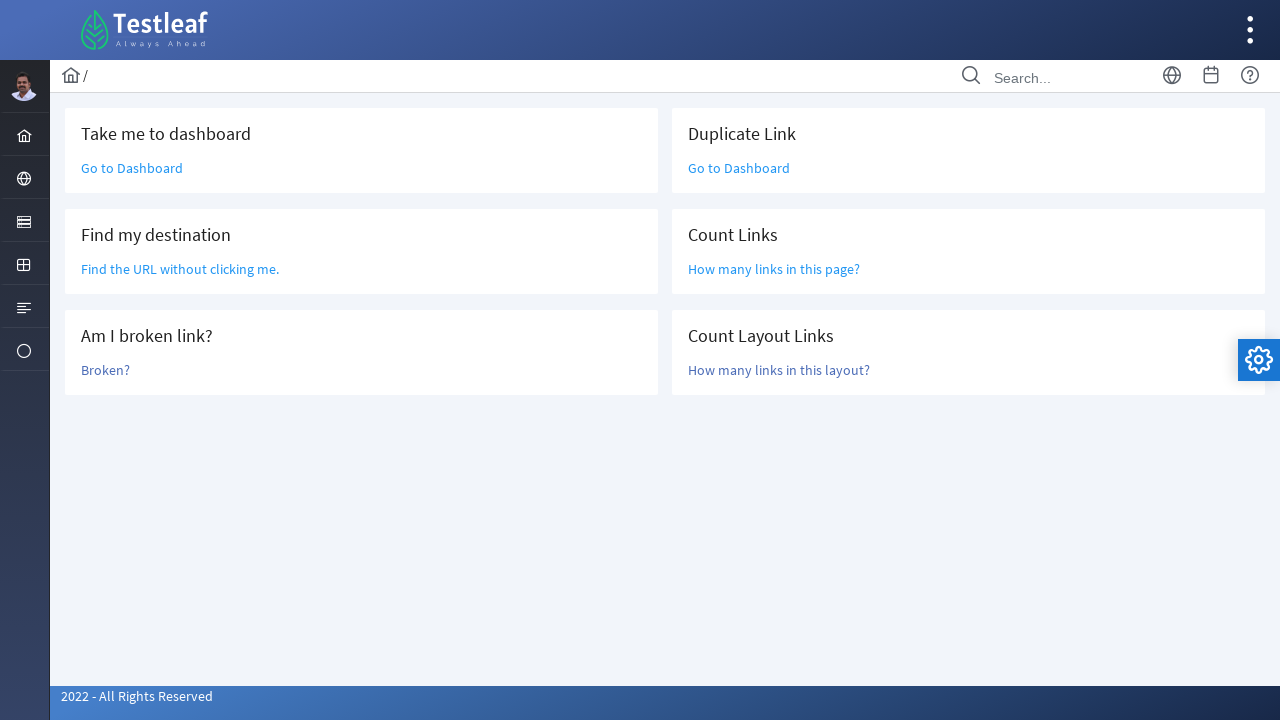

Retrieved link 44: 'Broken?' -> lists.xhtml
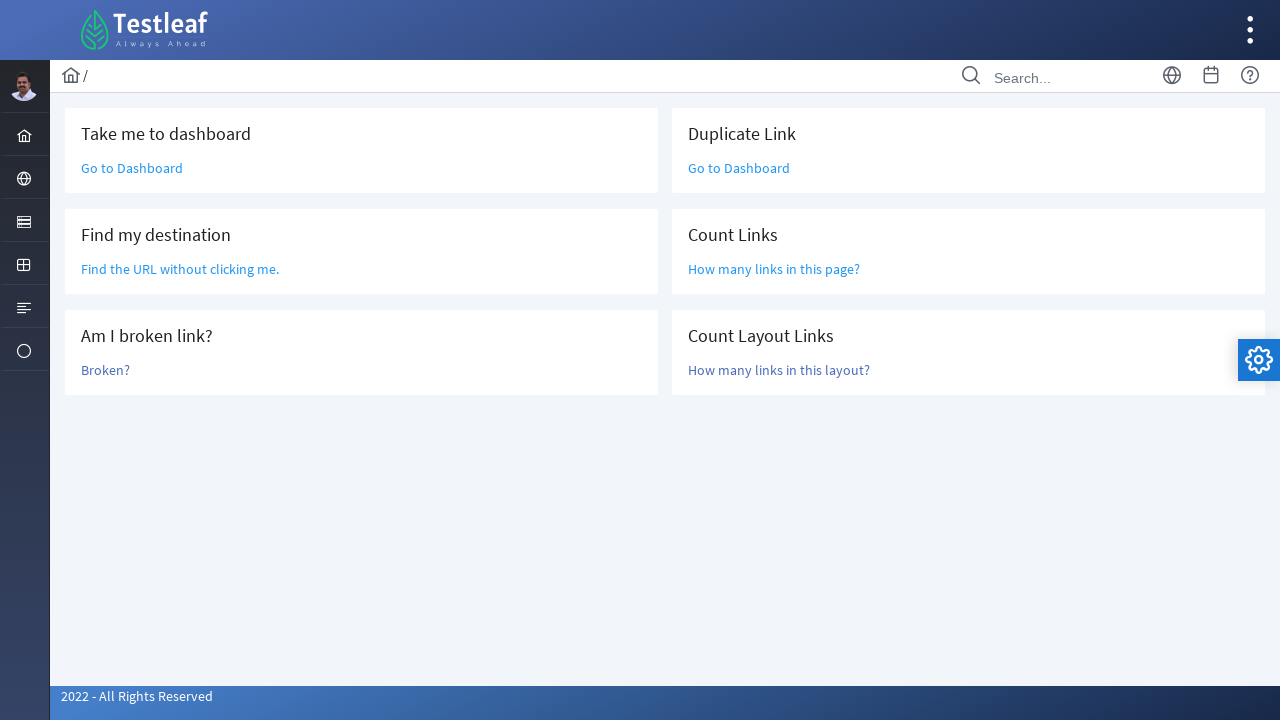

Retrieved link 45: 'Go to Dashboard' -> /dashboard.xhtml
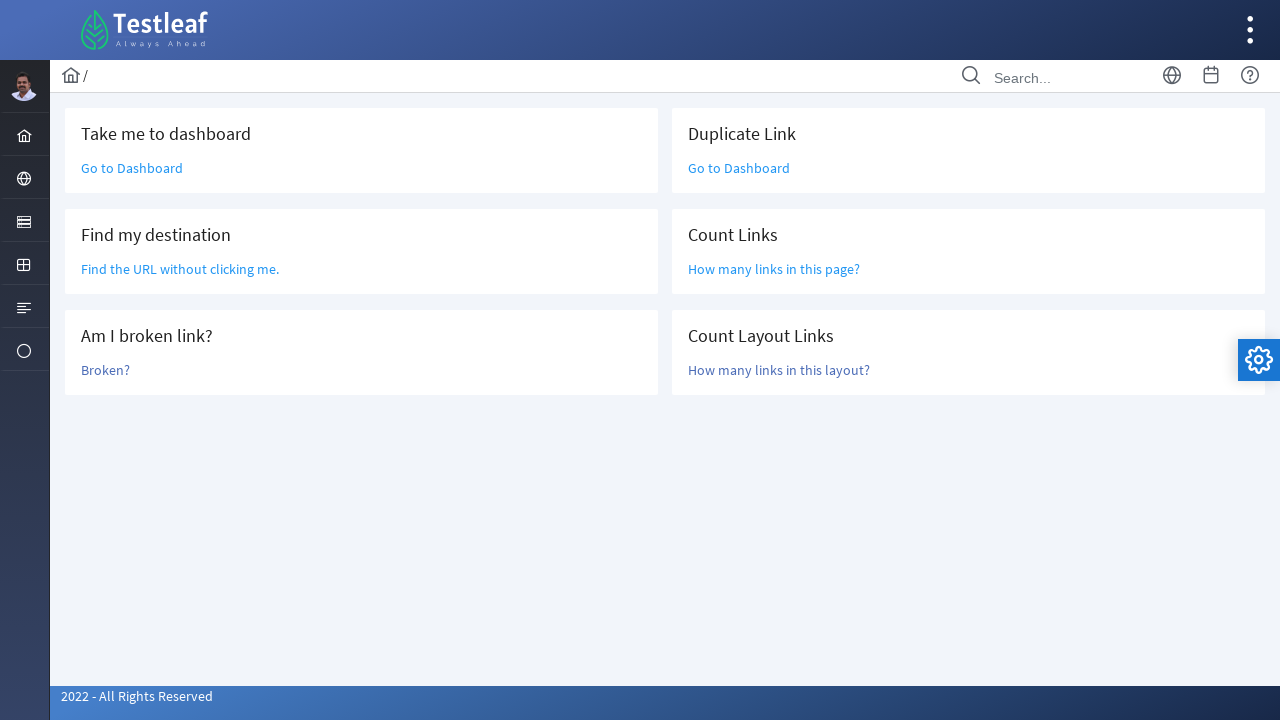

Retrieved link 46: 'How many links in this page?' -> /grid.xhtml
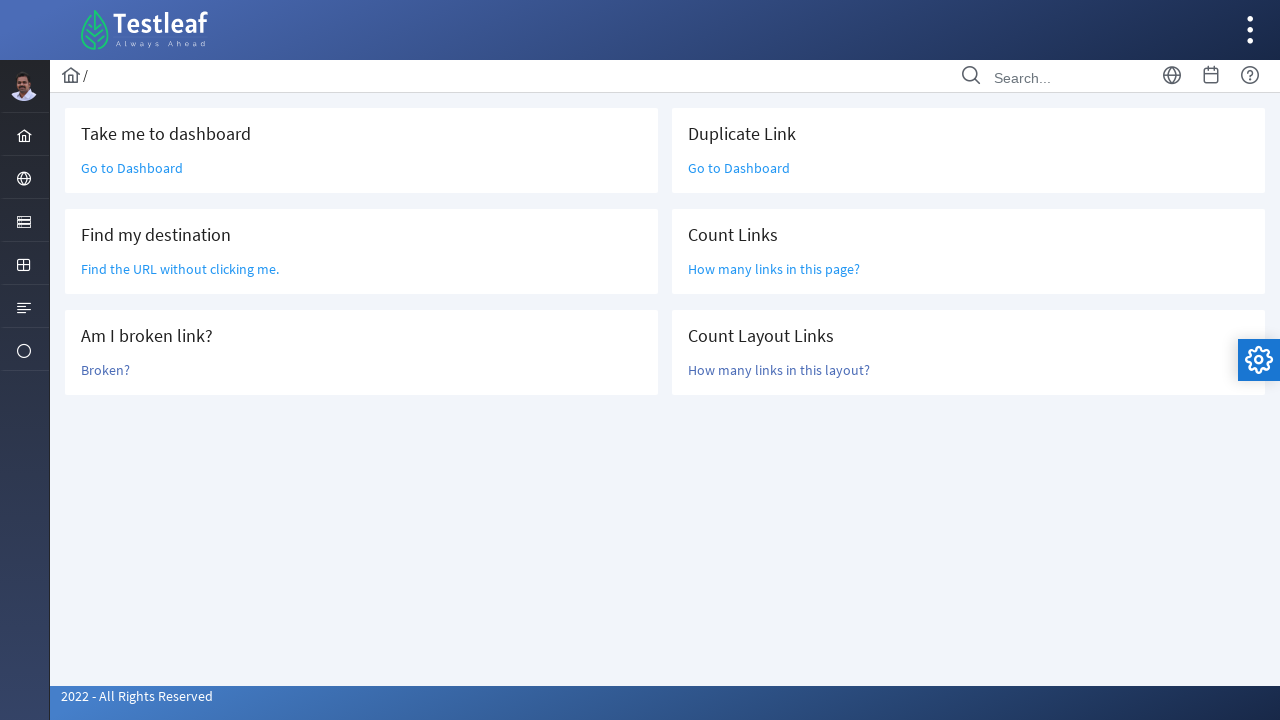

Retrieved link 47: 'How many links in this layout?' -> list.xhtml
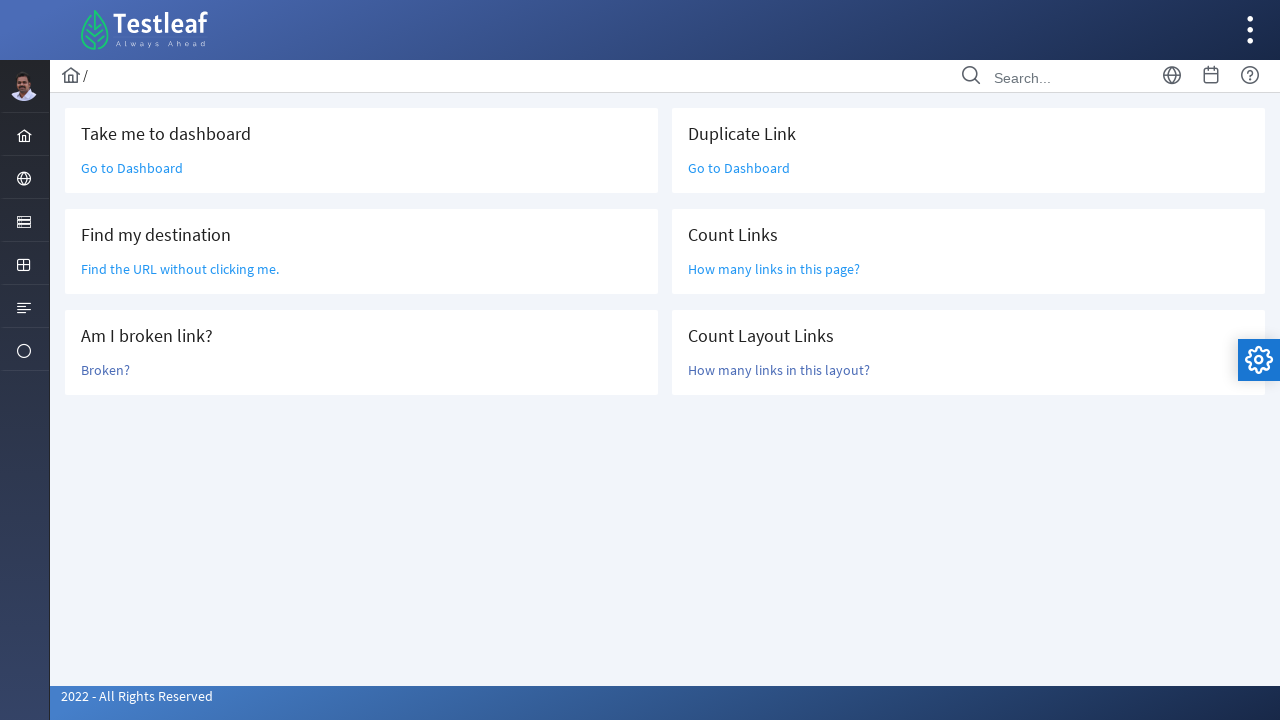

Located links in specific layout section
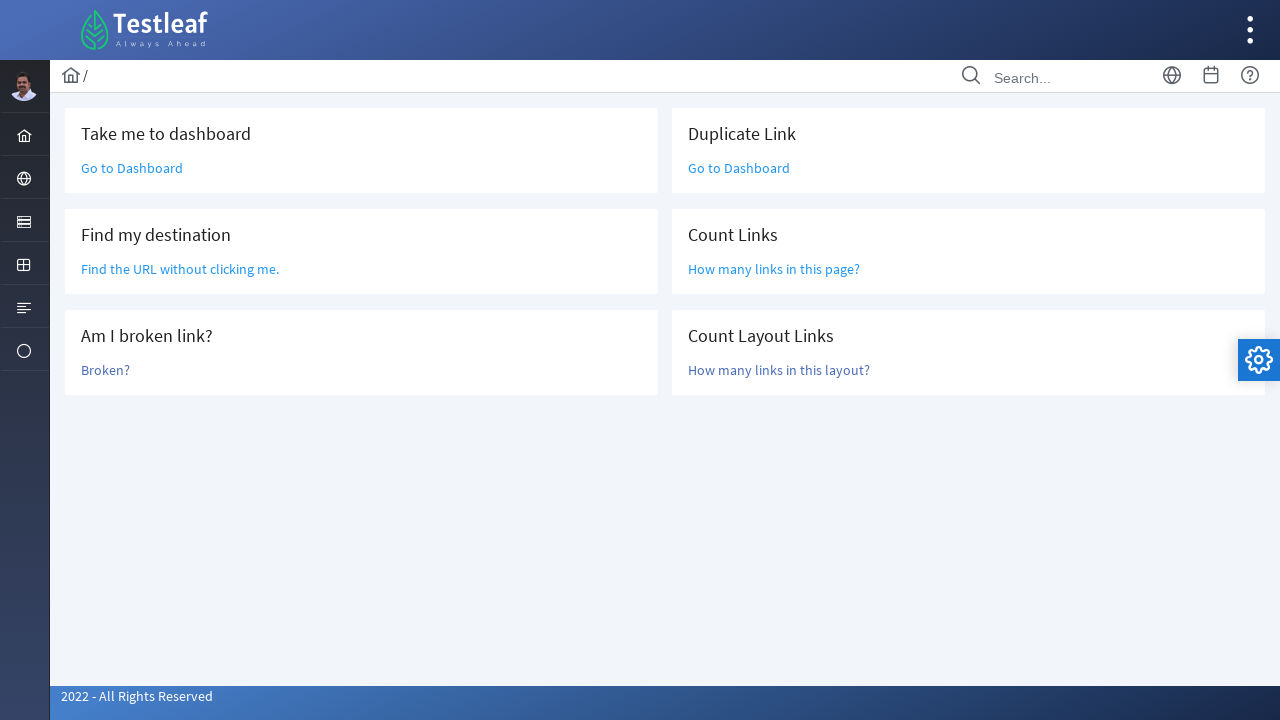

Counted links in layout section: 1
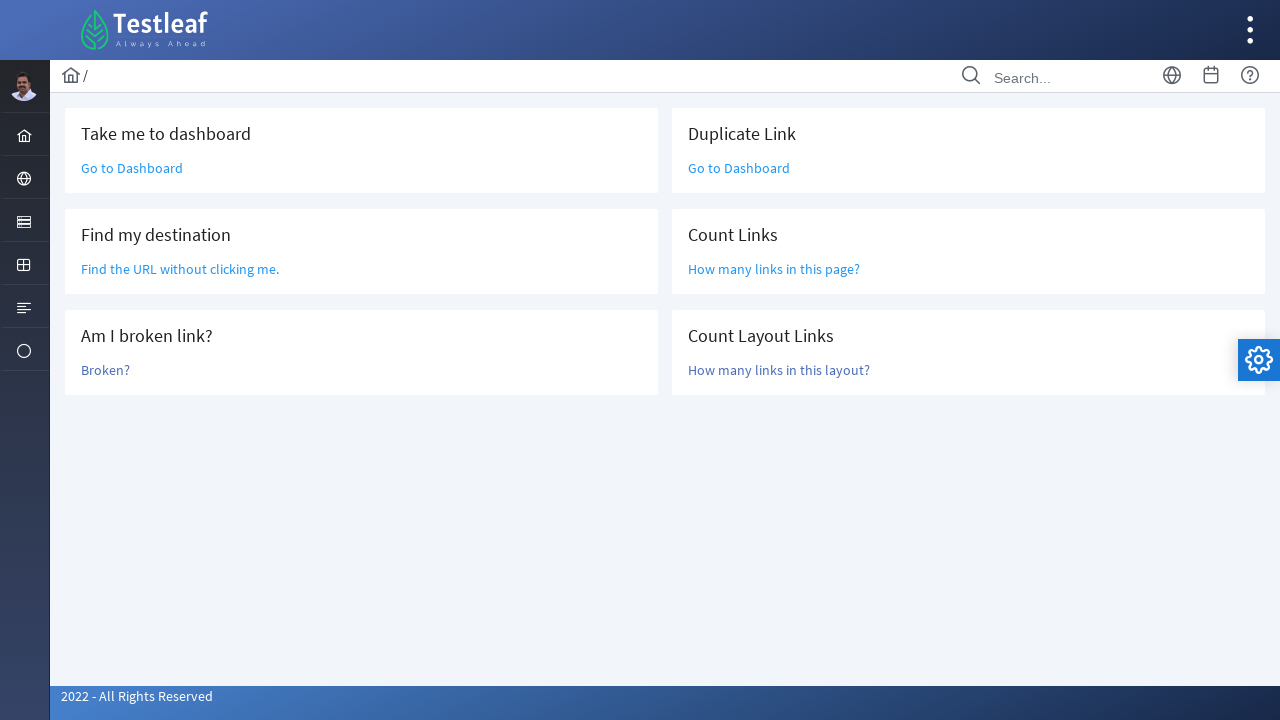

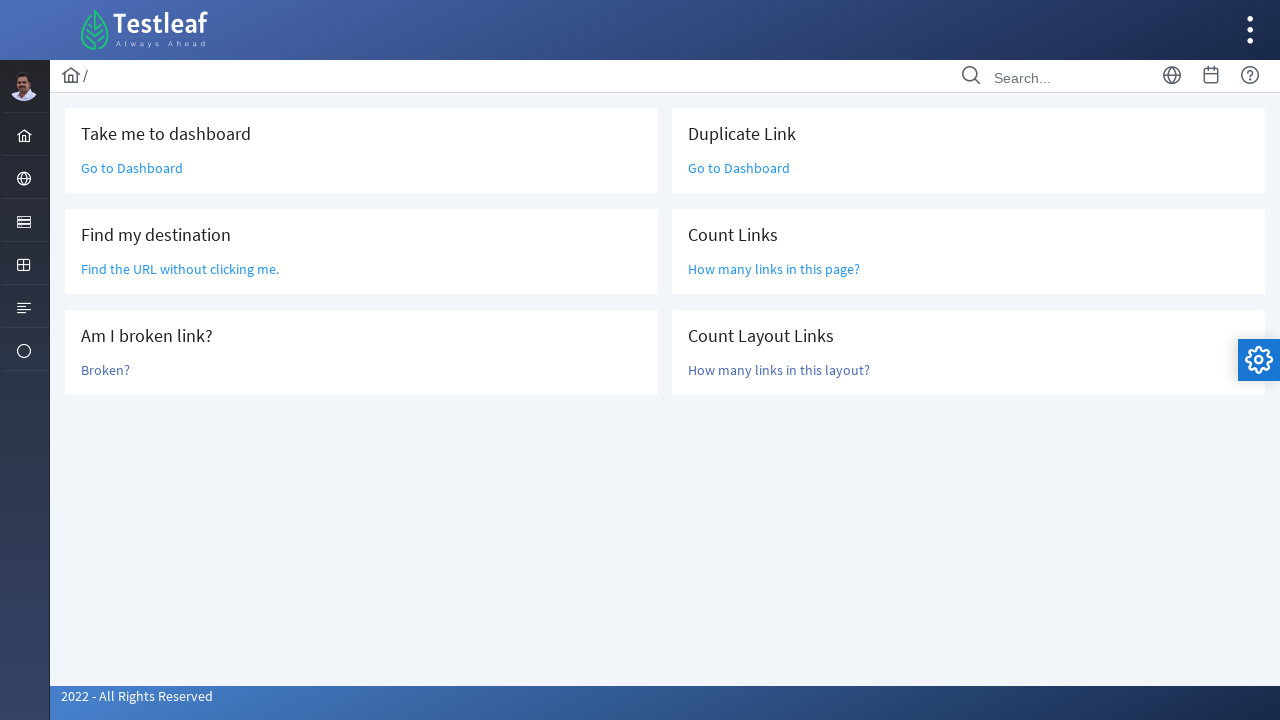